Navigates to an automation practice page, finds all links within a list element, opens each link in a new tab using Ctrl+Click, then switches through all opened windows to get their titles

Starting URL: https://rahulshettyacademy.com/AutomationPractice/

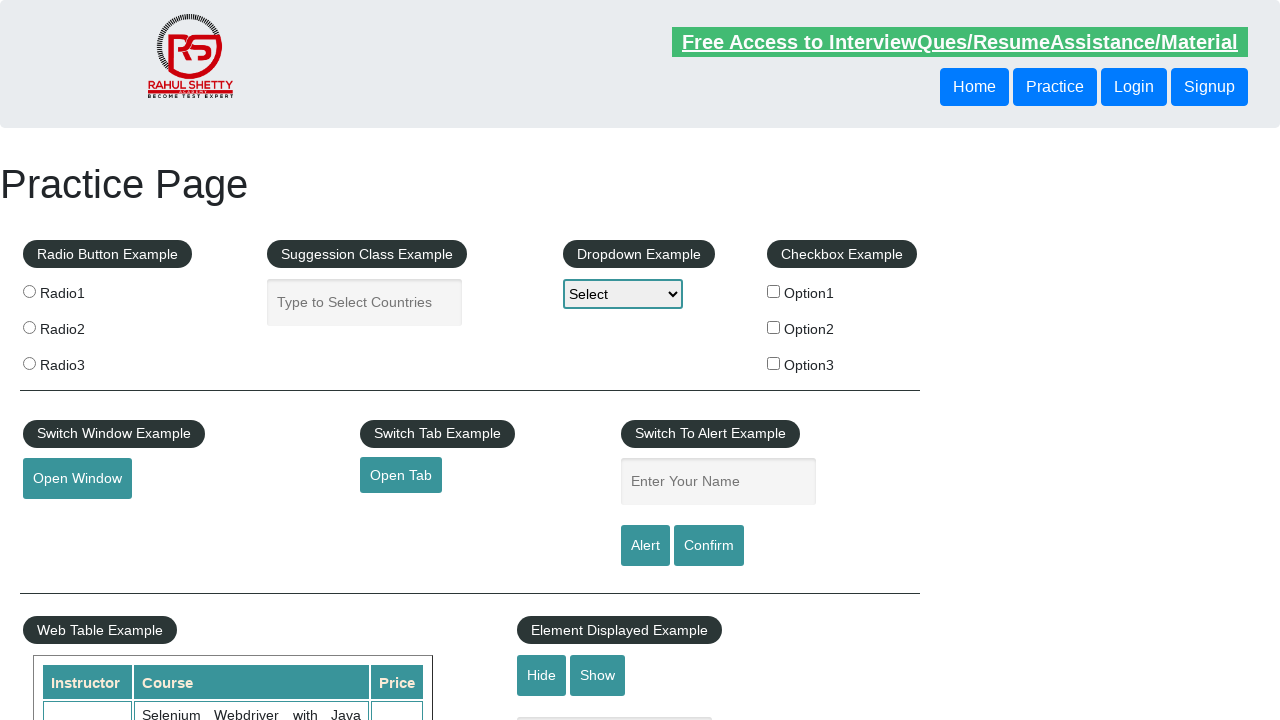

Navigated to automation practice page
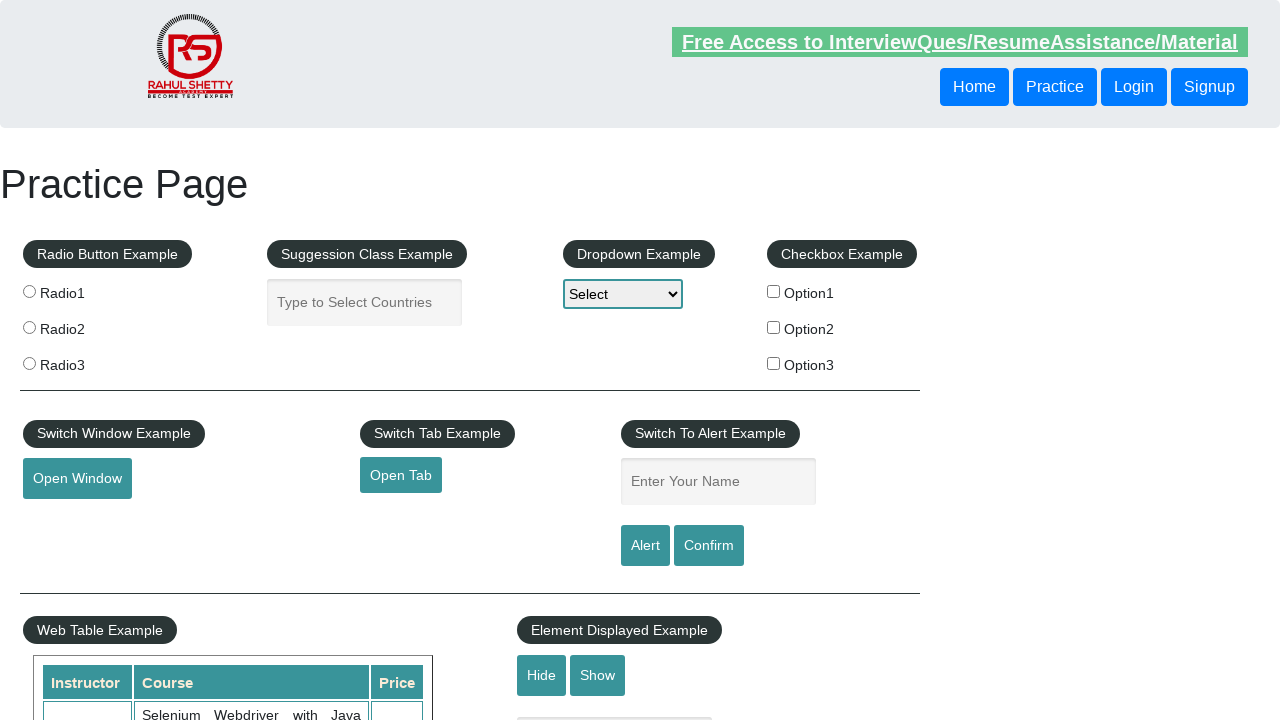

Unordered list element loaded
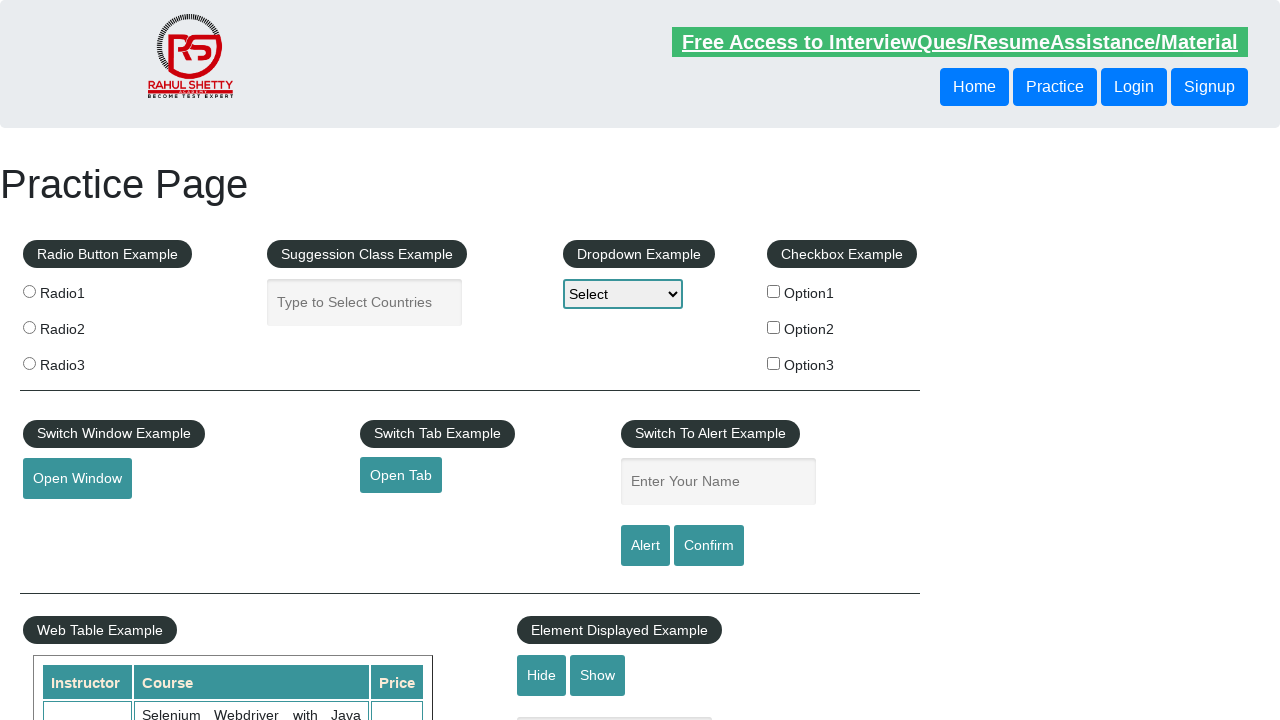

Found 20 links in the list
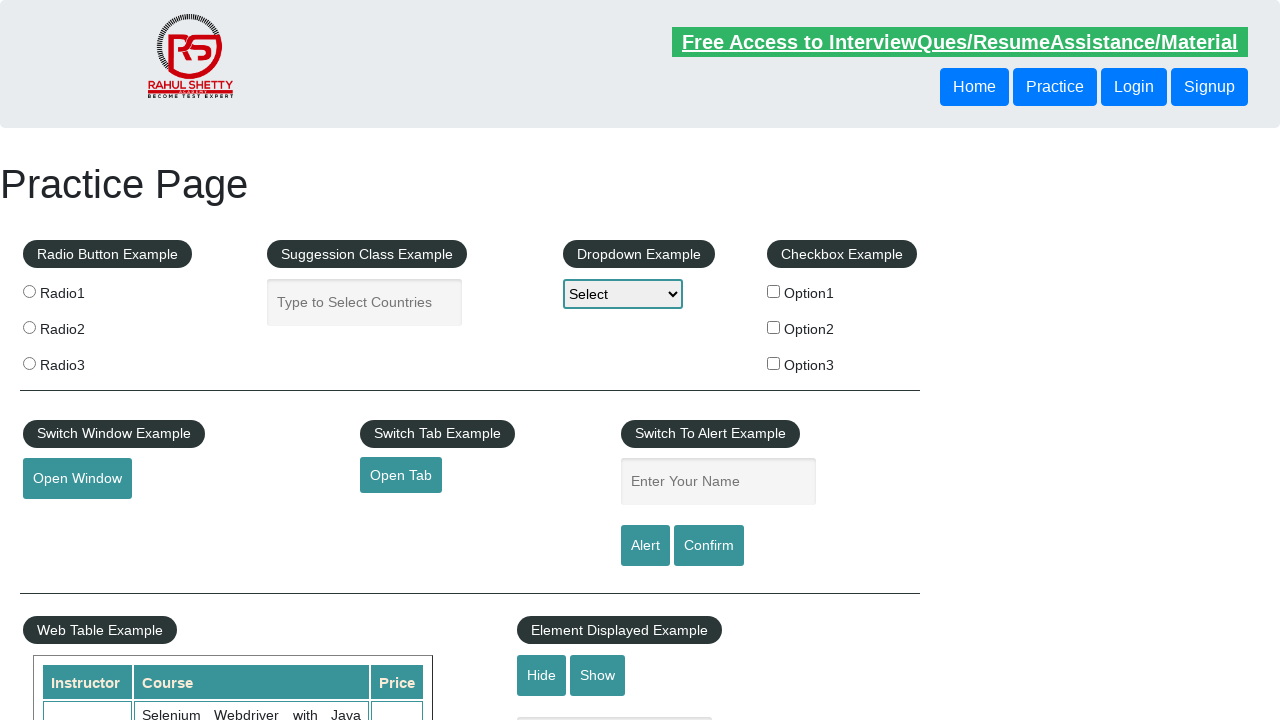

Opened link 1 in new tab with Ctrl+Click at (157, 482) on xpath=//ul >> a >> nth=0
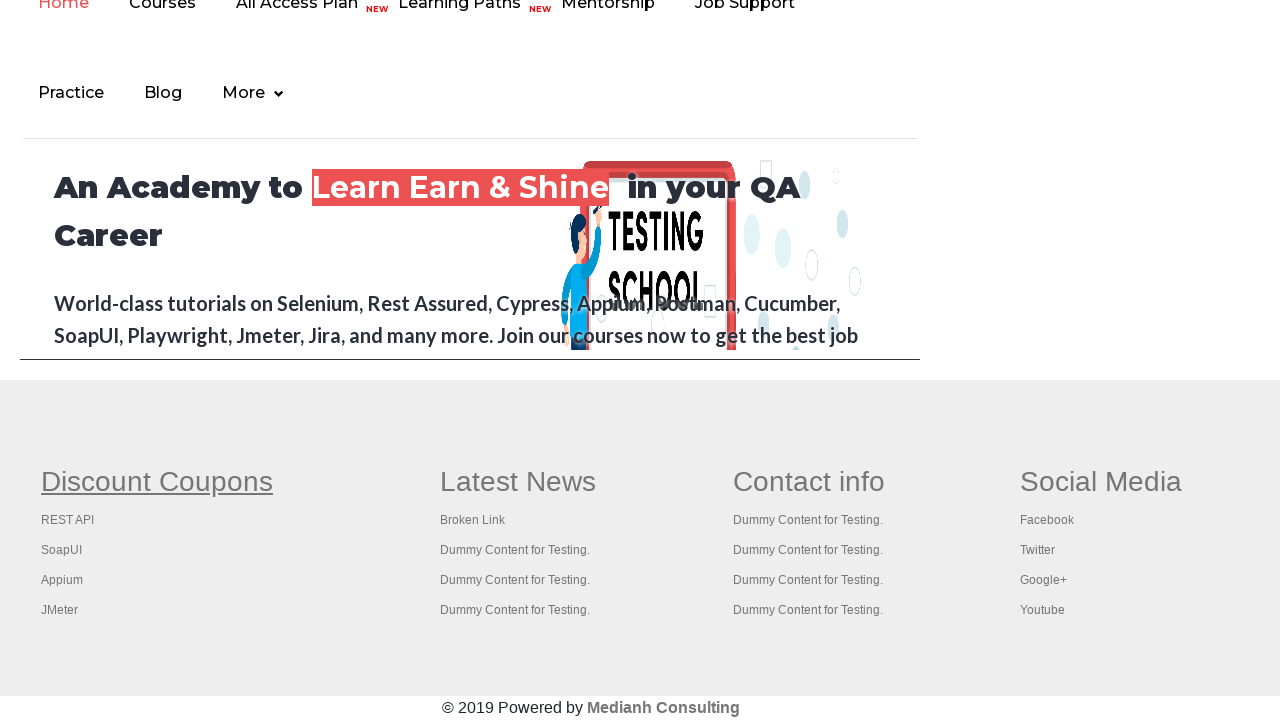

Opened link 2 in new tab with Ctrl+Click at (68, 520) on xpath=//ul >> a >> nth=1
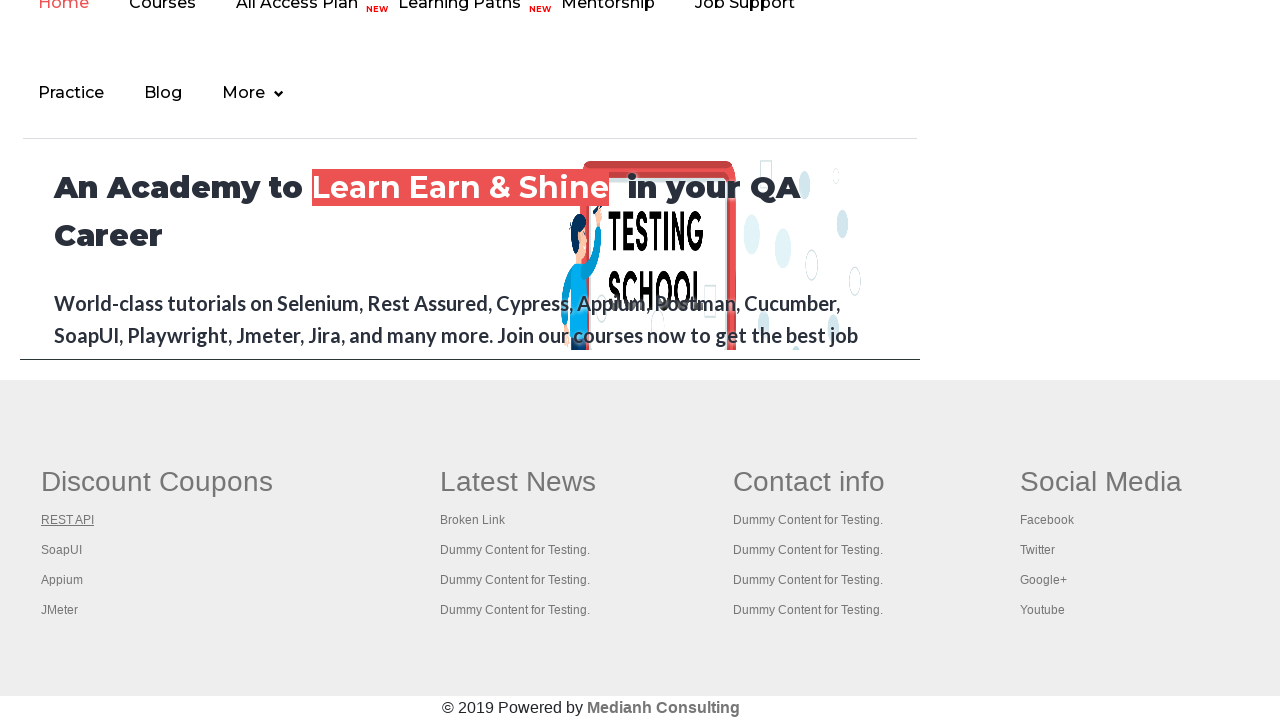

Opened link 3 in new tab with Ctrl+Click at (62, 550) on xpath=//ul >> a >> nth=2
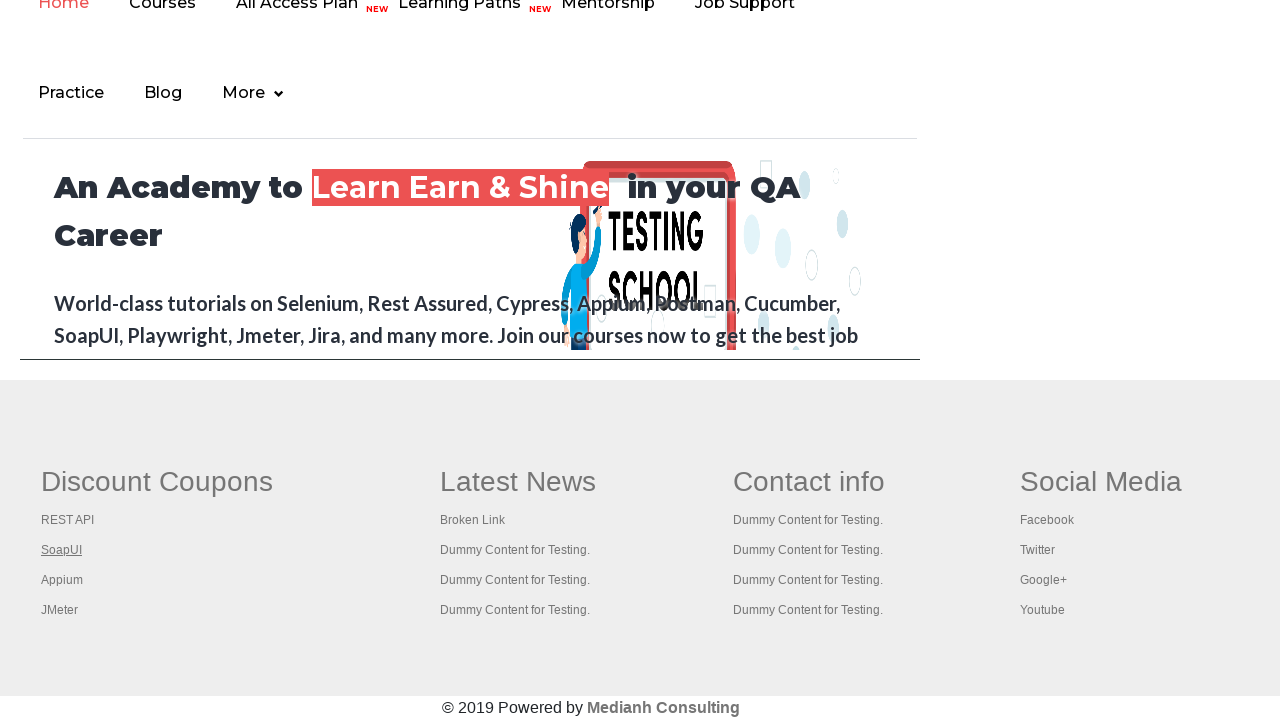

Opened link 4 in new tab with Ctrl+Click at (62, 580) on xpath=//ul >> a >> nth=3
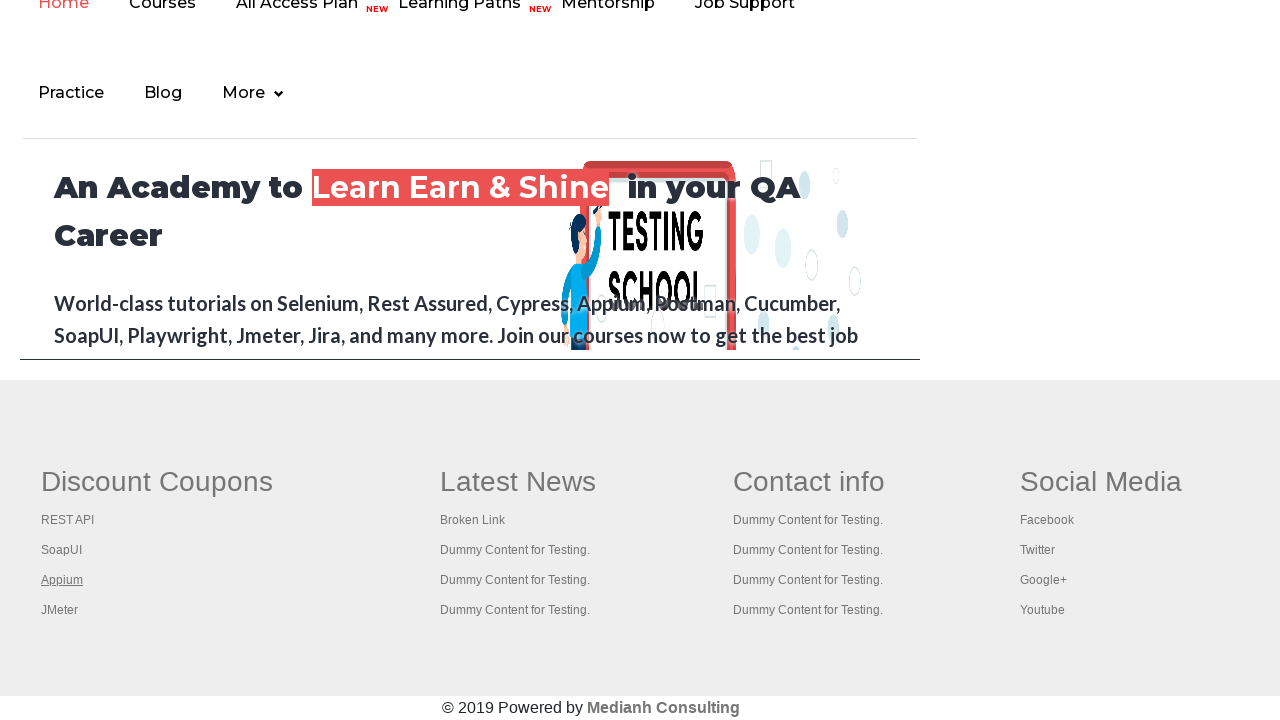

Opened link 5 in new tab with Ctrl+Click at (60, 610) on xpath=//ul >> a >> nth=4
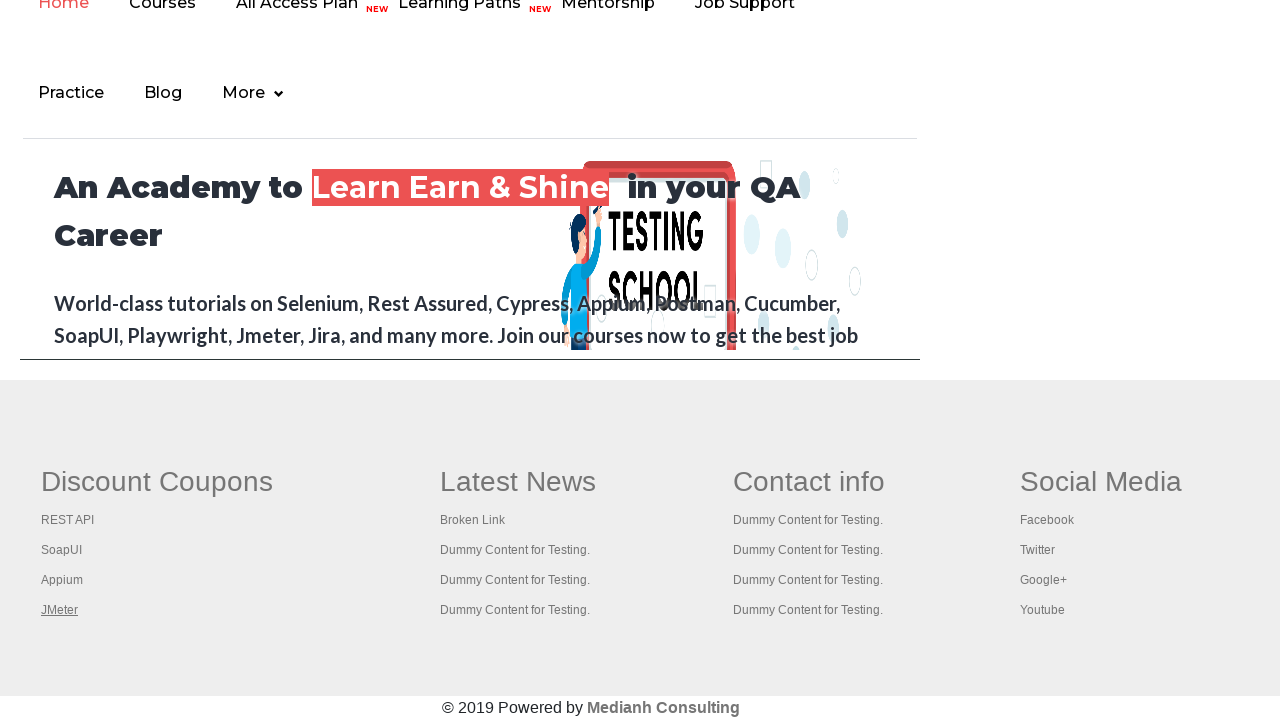

Opened link 6 in new tab with Ctrl+Click at (518, 482) on xpath=//ul >> a >> nth=5
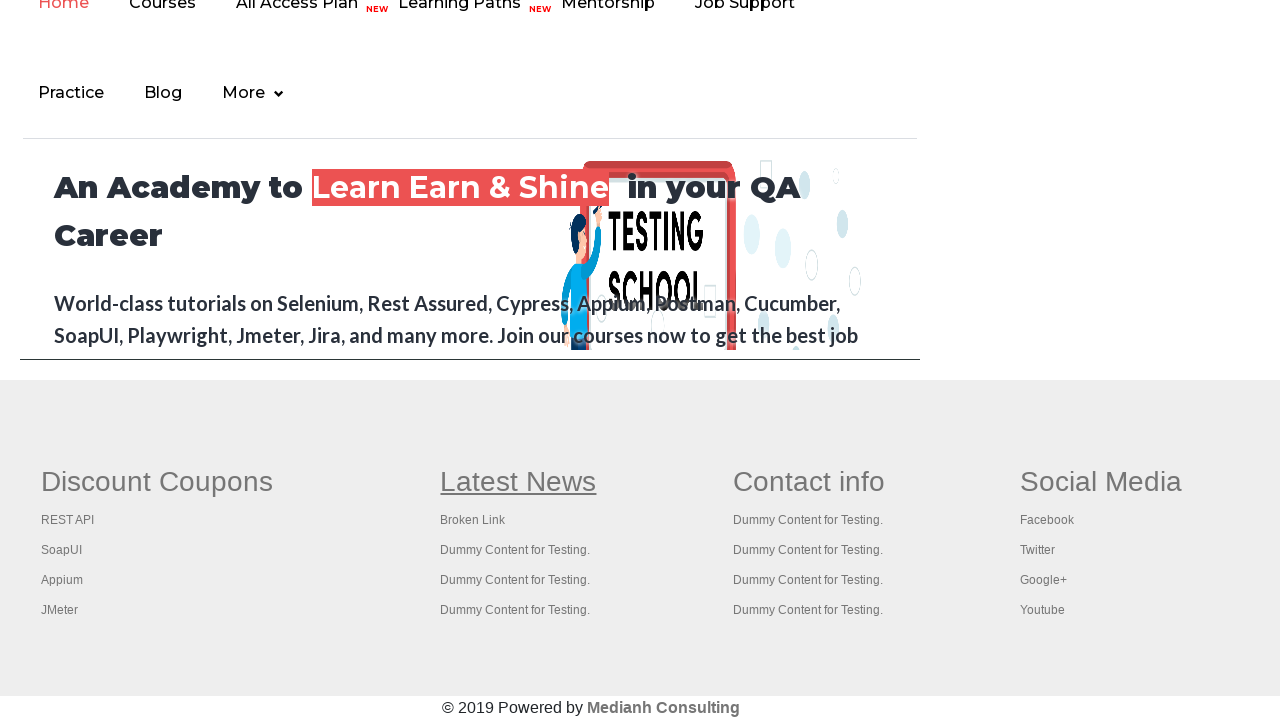

Opened link 7 in new tab with Ctrl+Click at (473, 520) on xpath=//ul >> a >> nth=6
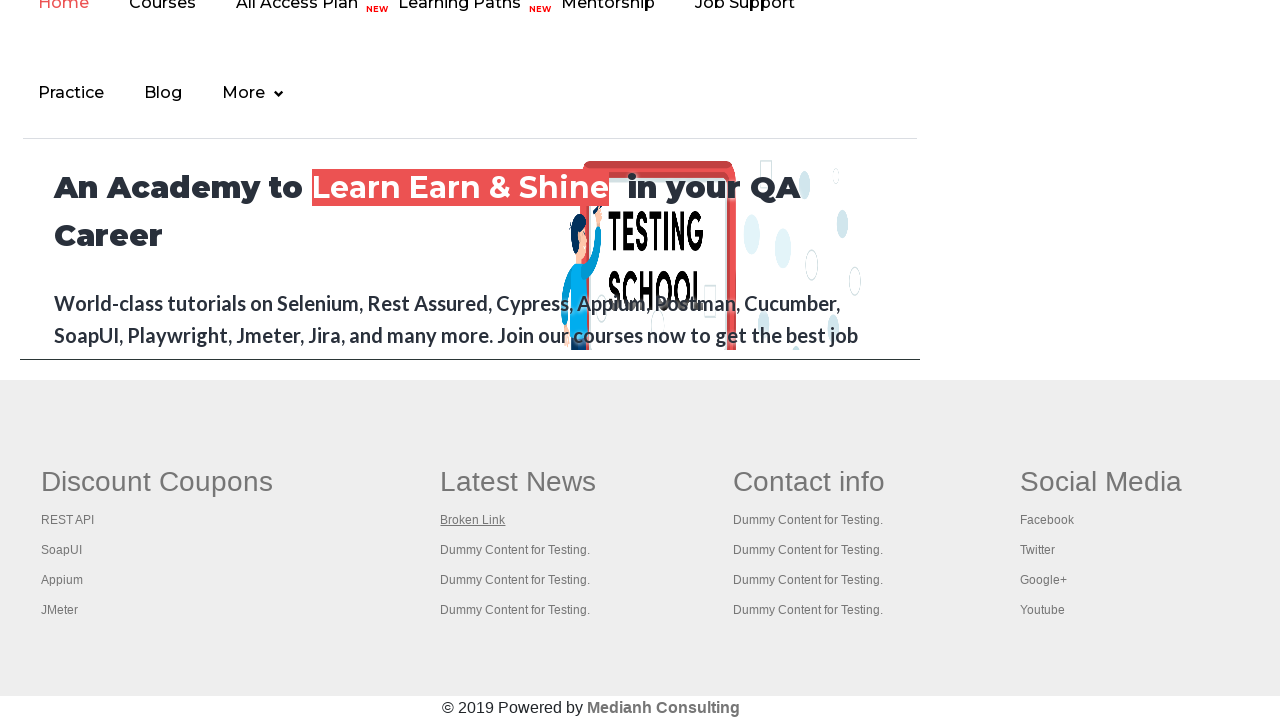

Opened link 8 in new tab with Ctrl+Click at (515, 550) on xpath=//ul >> a >> nth=7
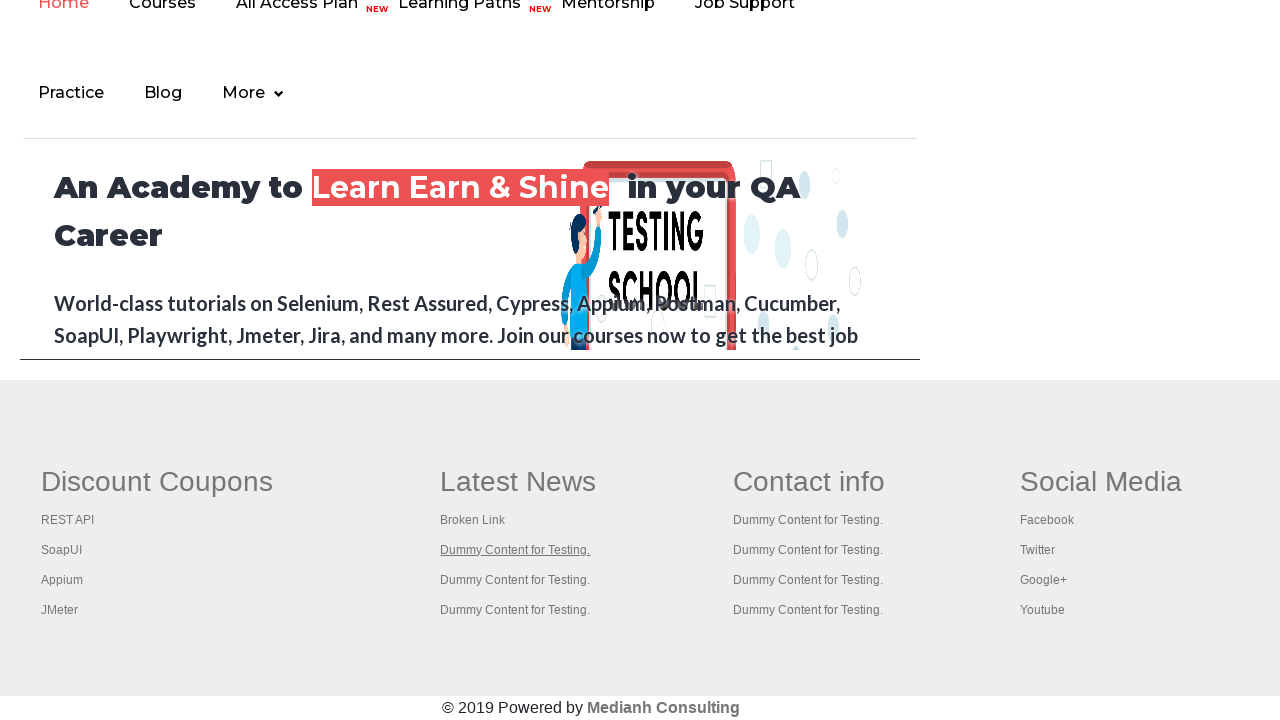

Opened link 9 in new tab with Ctrl+Click at (515, 580) on xpath=//ul >> a >> nth=8
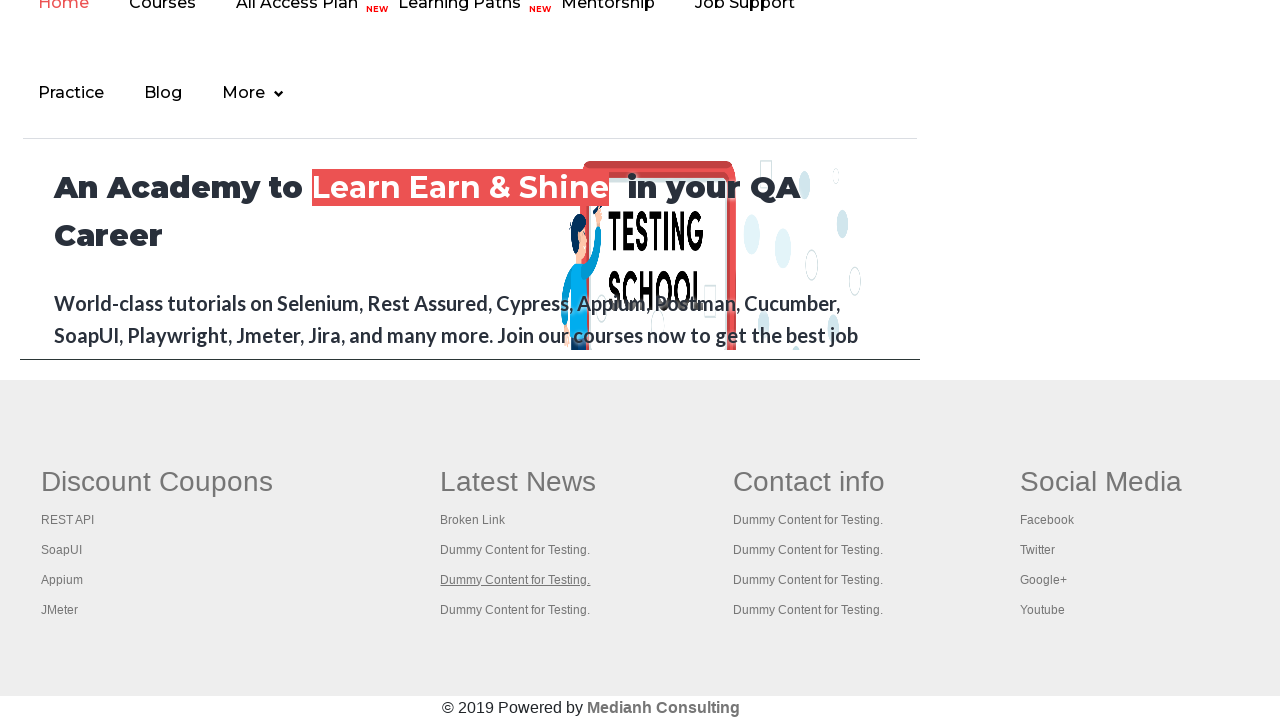

Opened link 10 in new tab with Ctrl+Click at (515, 610) on xpath=//ul >> a >> nth=9
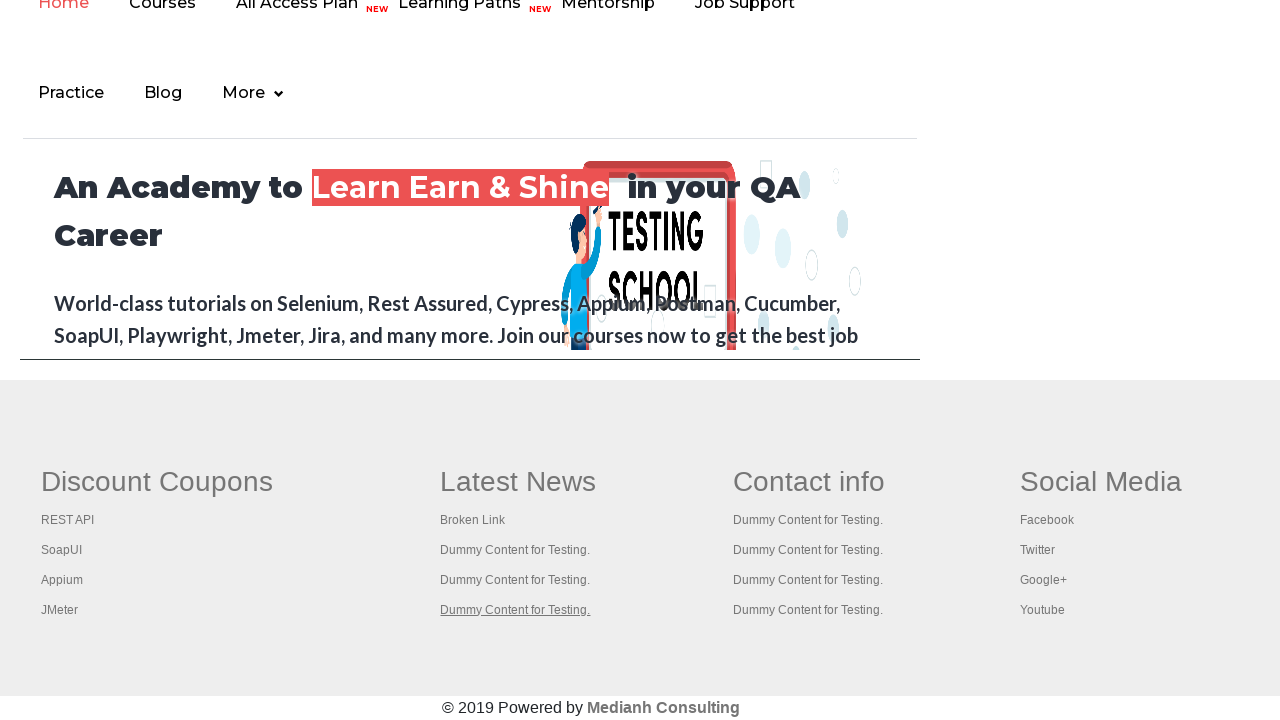

Opened link 11 in new tab with Ctrl+Click at (809, 482) on xpath=//ul >> a >> nth=10
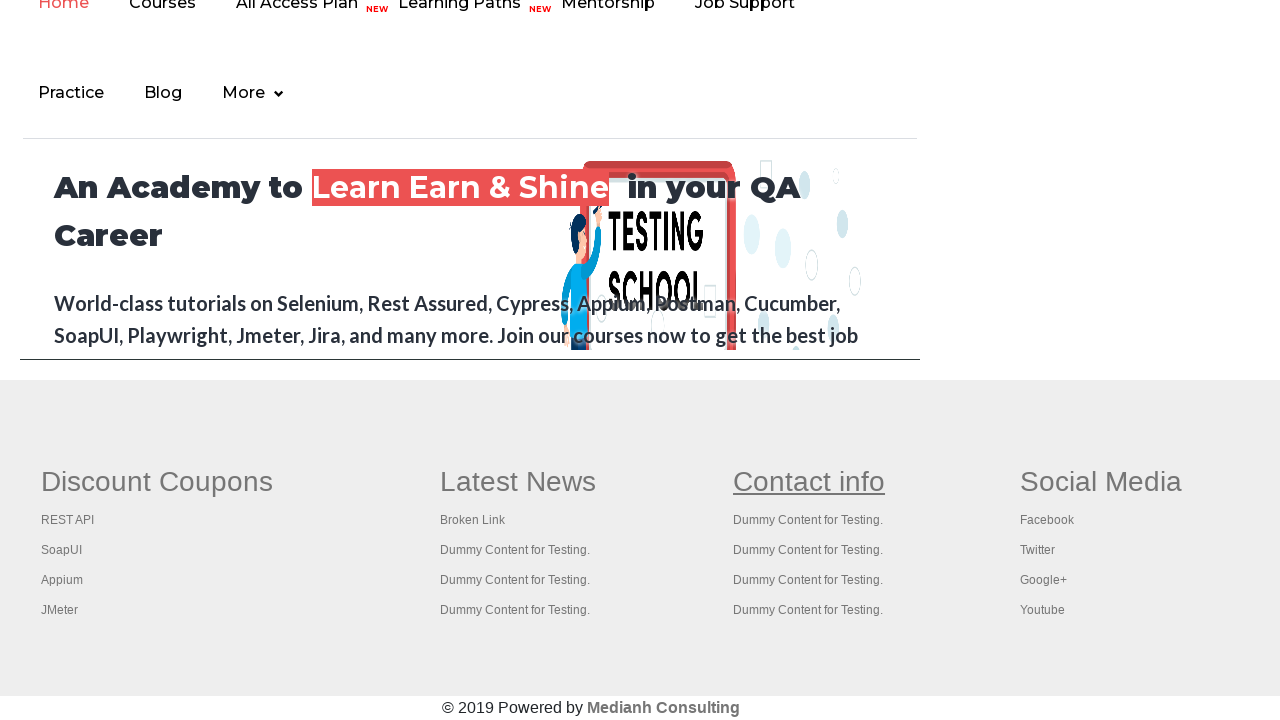

Opened link 12 in new tab with Ctrl+Click at (808, 520) on xpath=//ul >> a >> nth=11
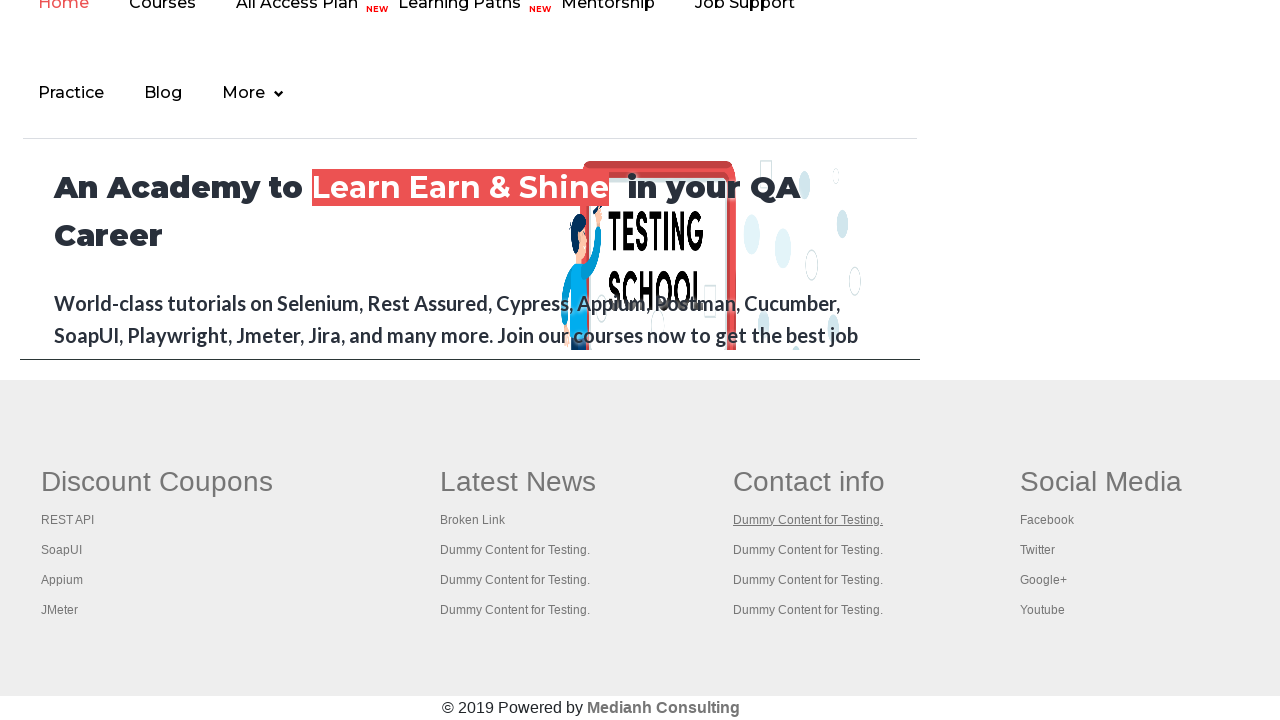

Opened link 13 in new tab with Ctrl+Click at (808, 550) on xpath=//ul >> a >> nth=12
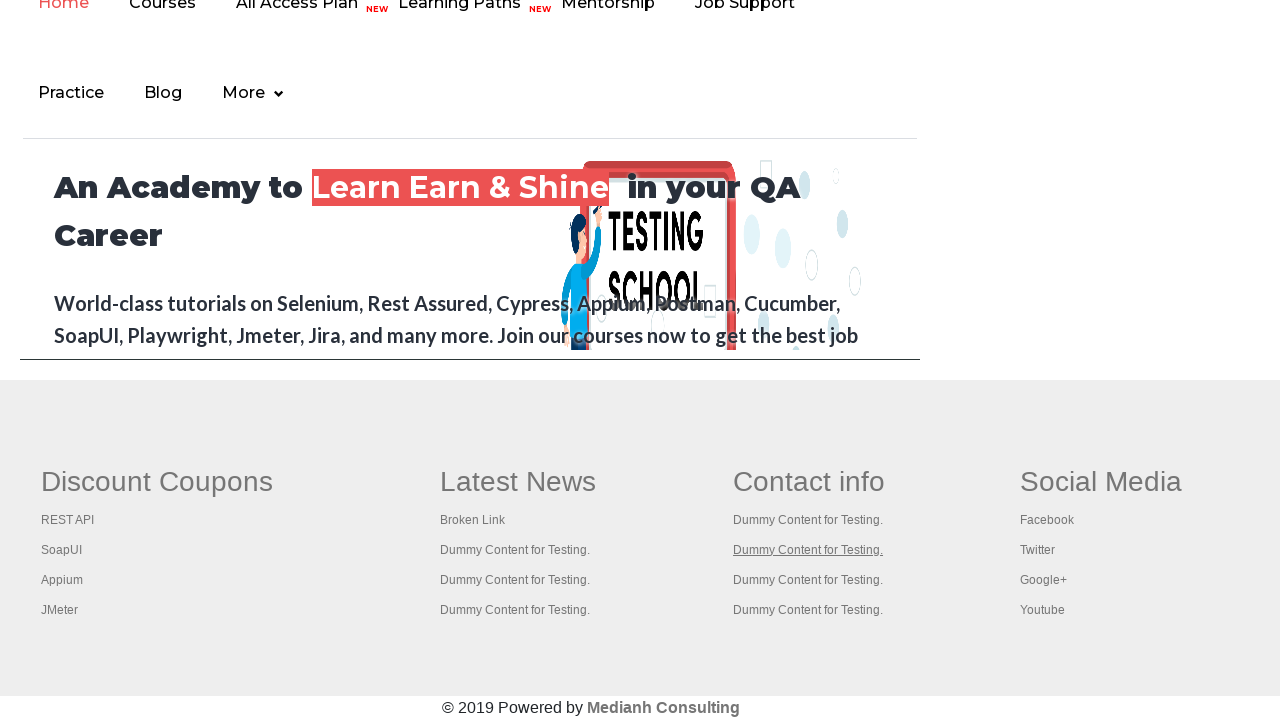

Opened link 14 in new tab with Ctrl+Click at (808, 580) on xpath=//ul >> a >> nth=13
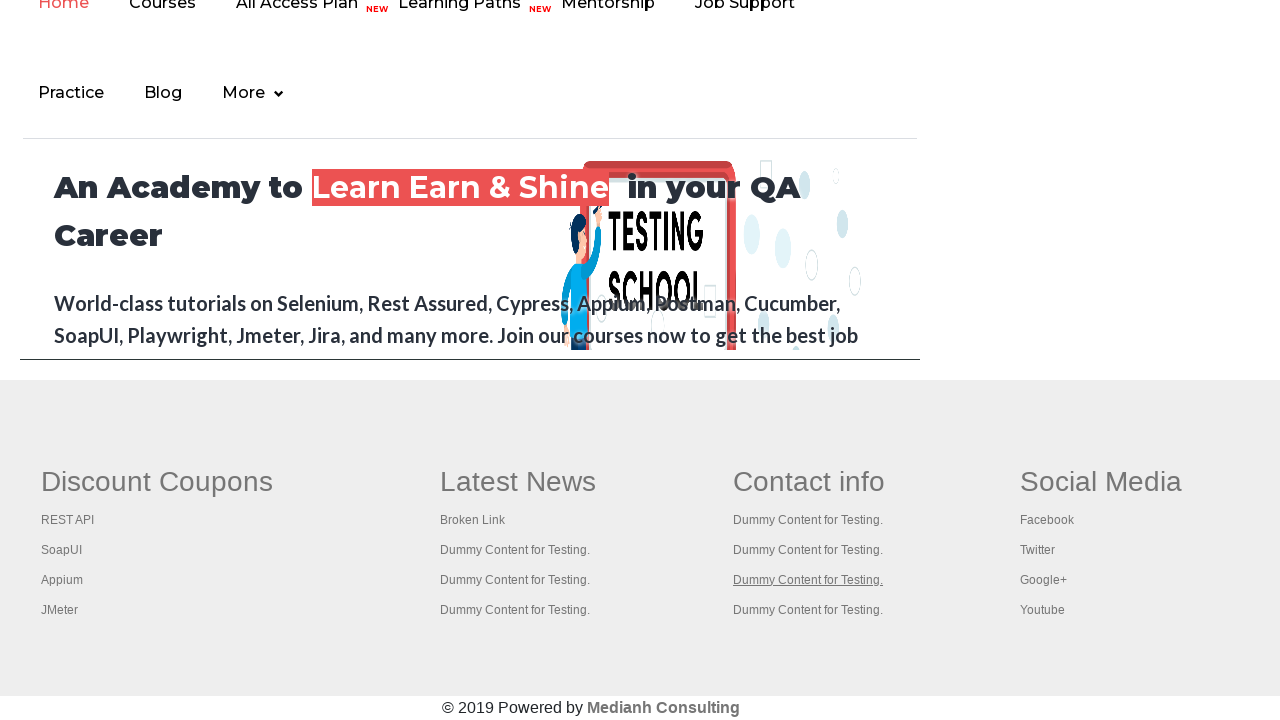

Opened link 15 in new tab with Ctrl+Click at (808, 610) on xpath=//ul >> a >> nth=14
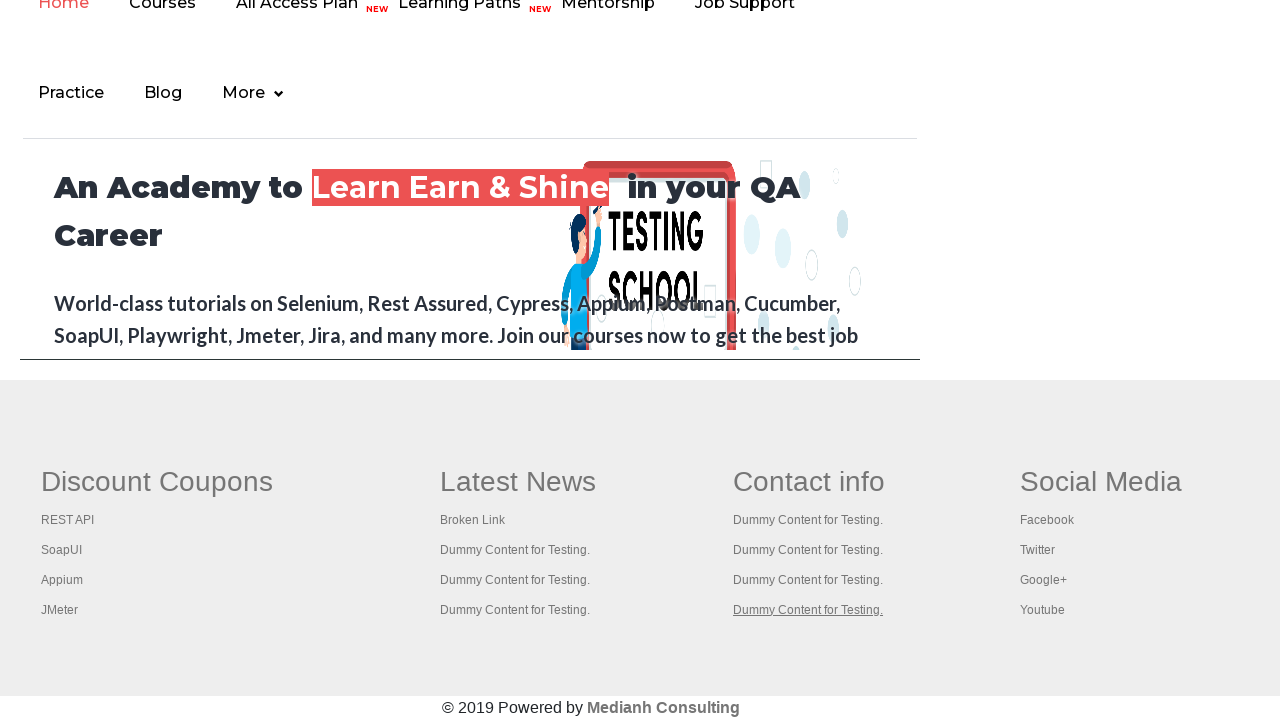

Opened link 16 in new tab with Ctrl+Click at (1101, 482) on xpath=//ul >> a >> nth=15
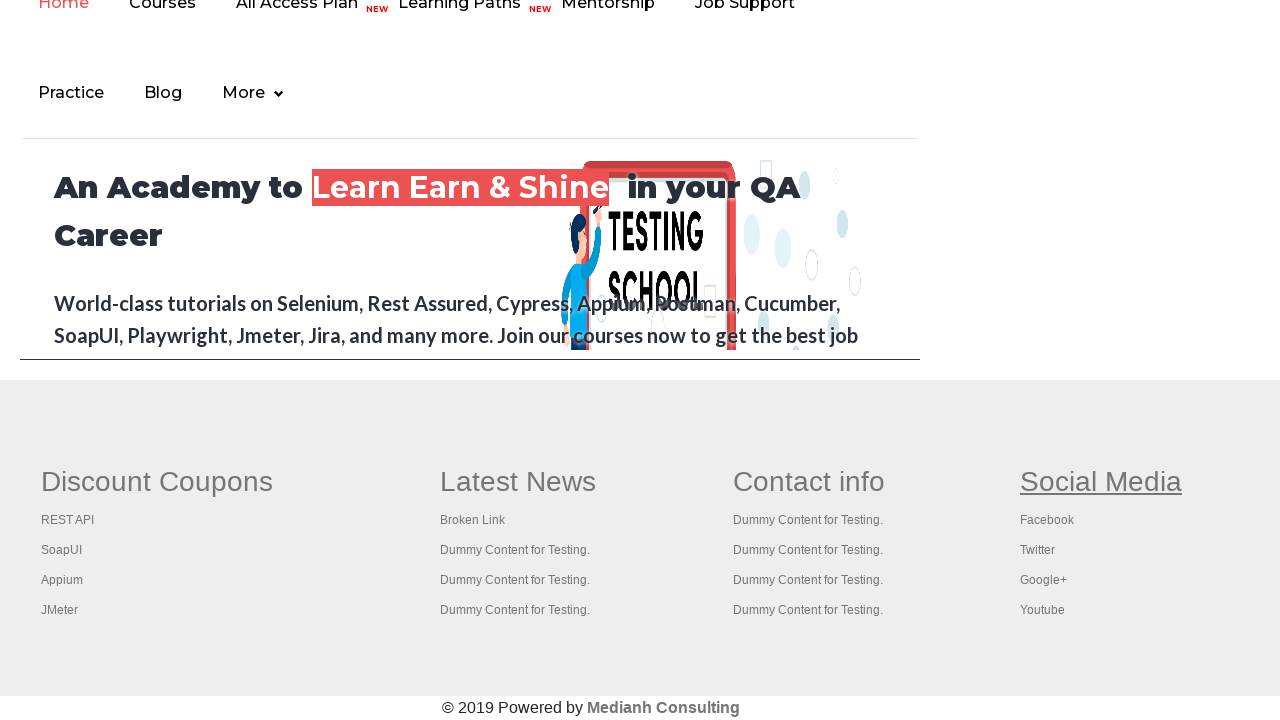

Opened link 17 in new tab with Ctrl+Click at (1047, 520) on xpath=//ul >> a >> nth=16
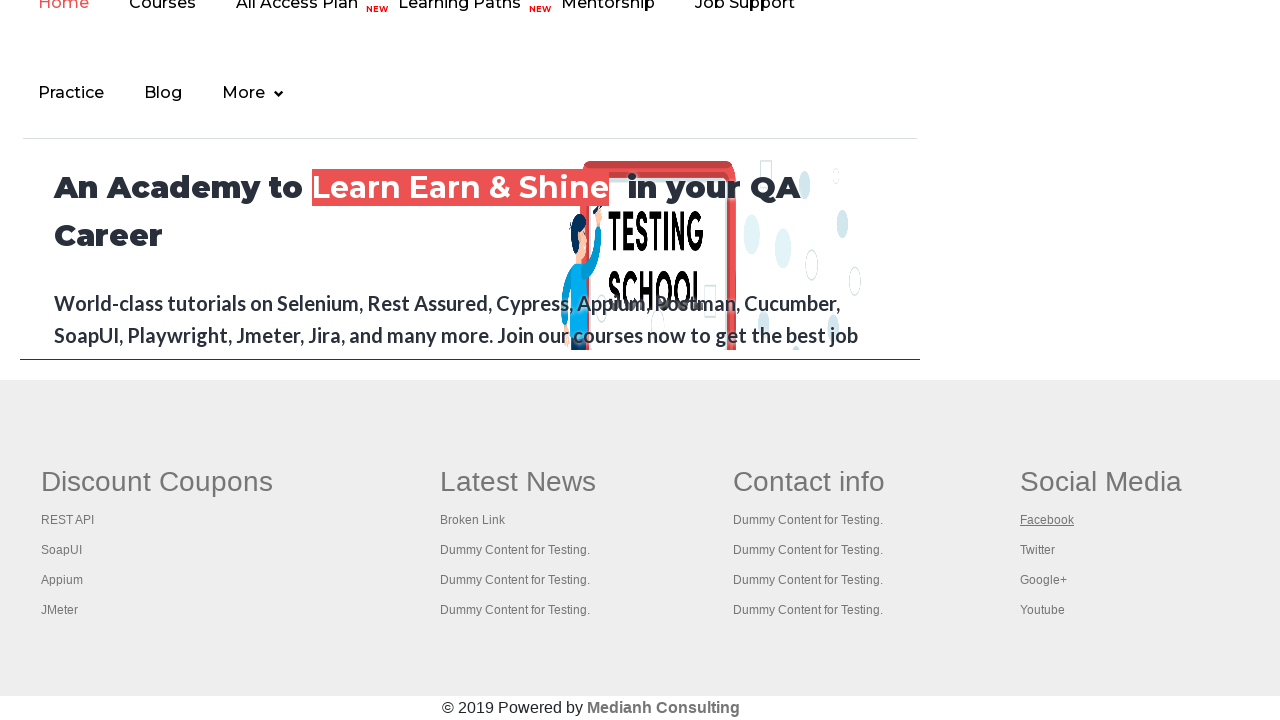

Opened link 18 in new tab with Ctrl+Click at (1037, 550) on xpath=//ul >> a >> nth=17
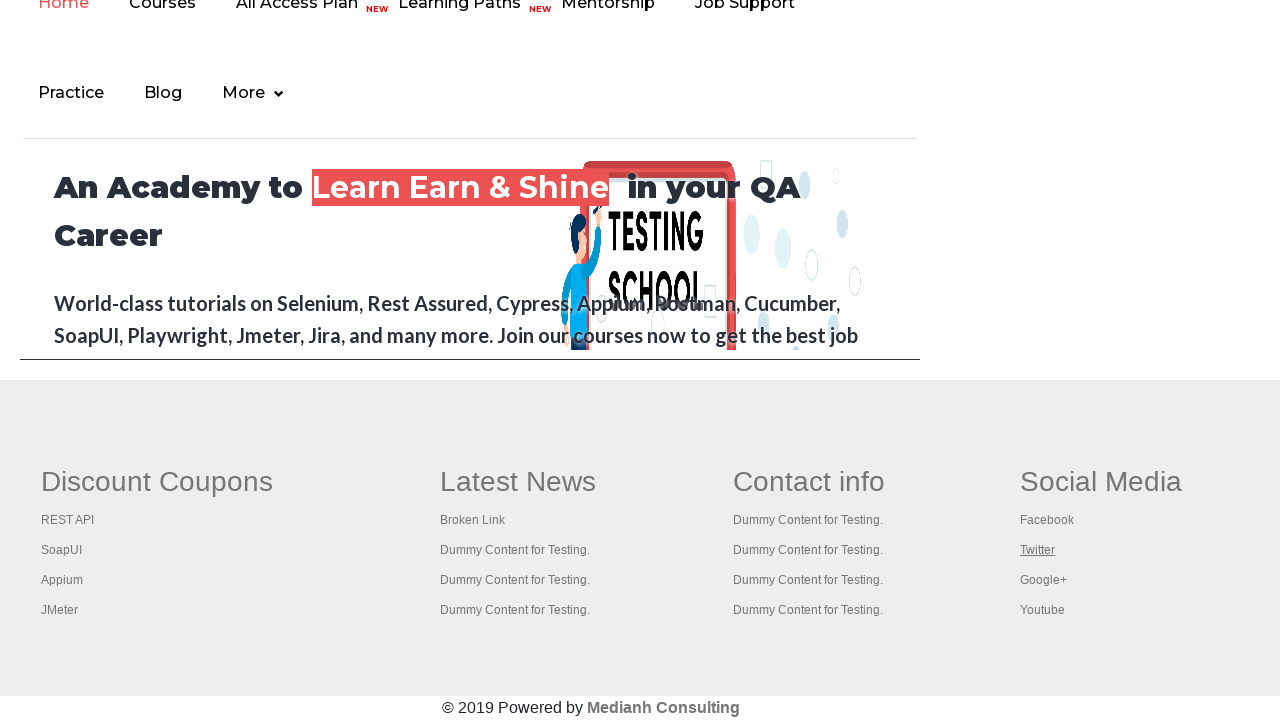

Opened link 19 in new tab with Ctrl+Click at (1043, 580) on xpath=//ul >> a >> nth=18
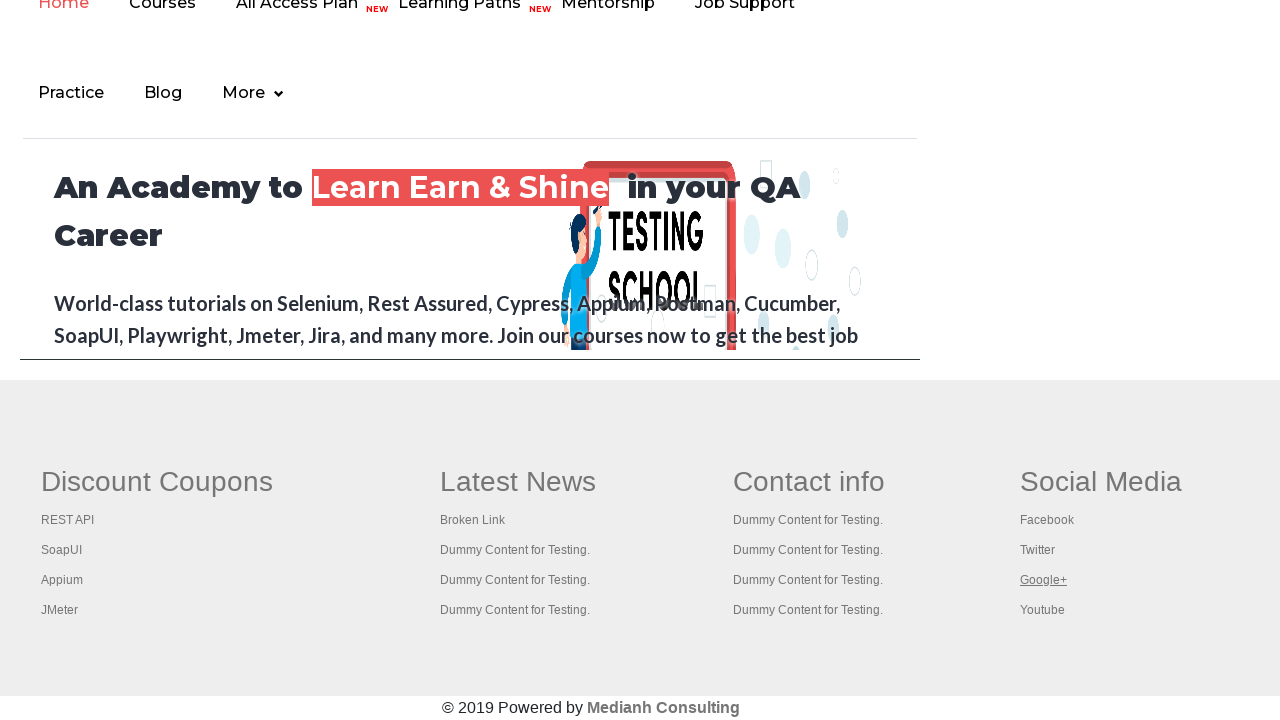

Opened link 20 in new tab with Ctrl+Click at (1042, 610) on xpath=//ul >> a >> nth=19
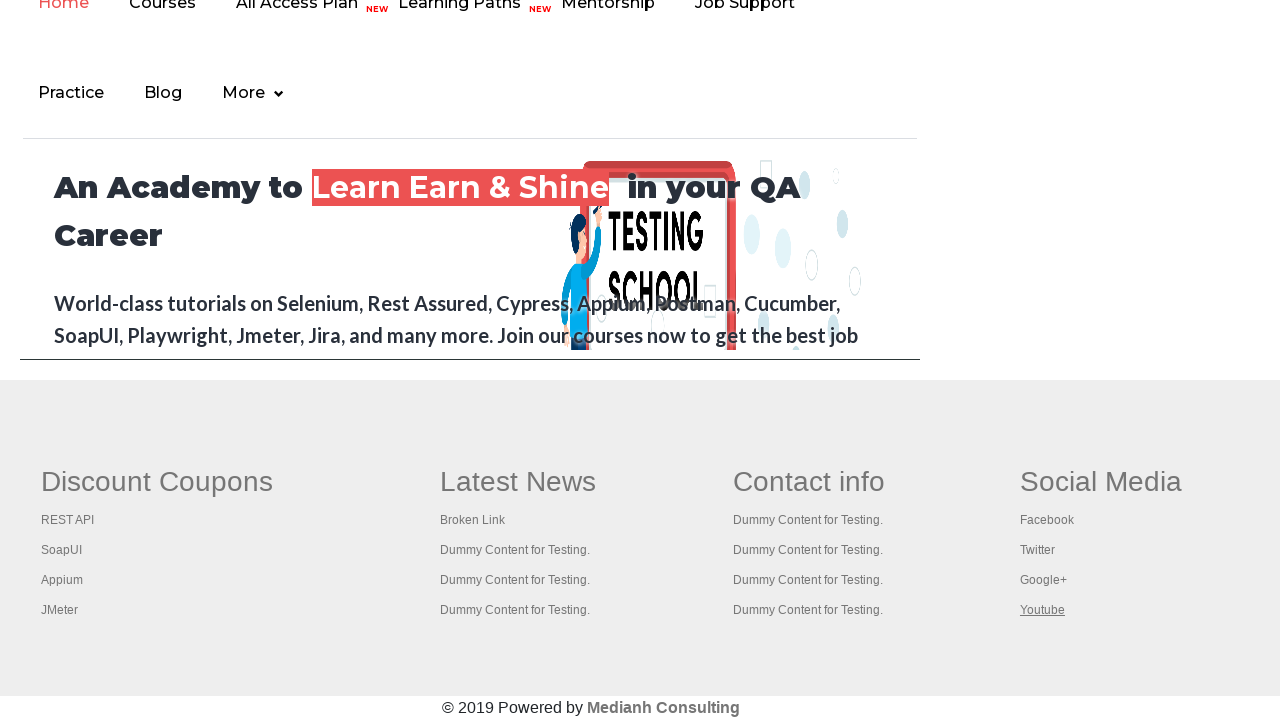

Retrieved all 21 opened pages/tabs
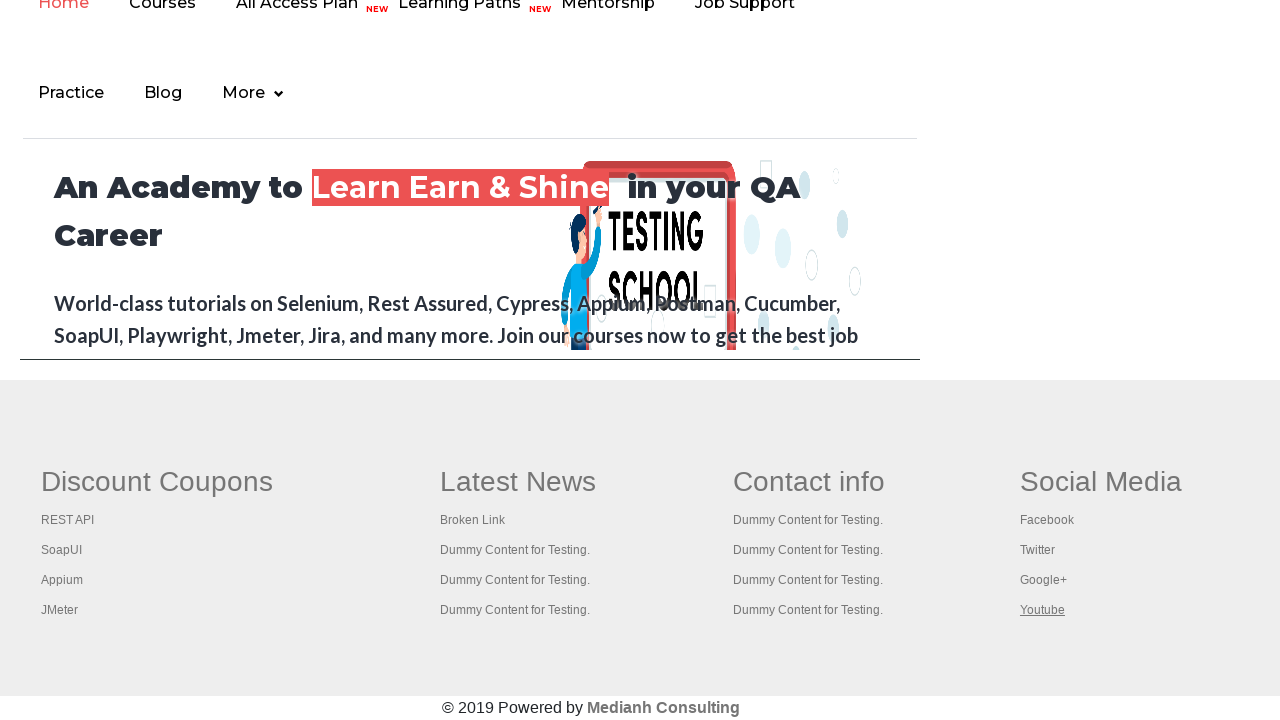

Tab 1 loaded: Practice Page
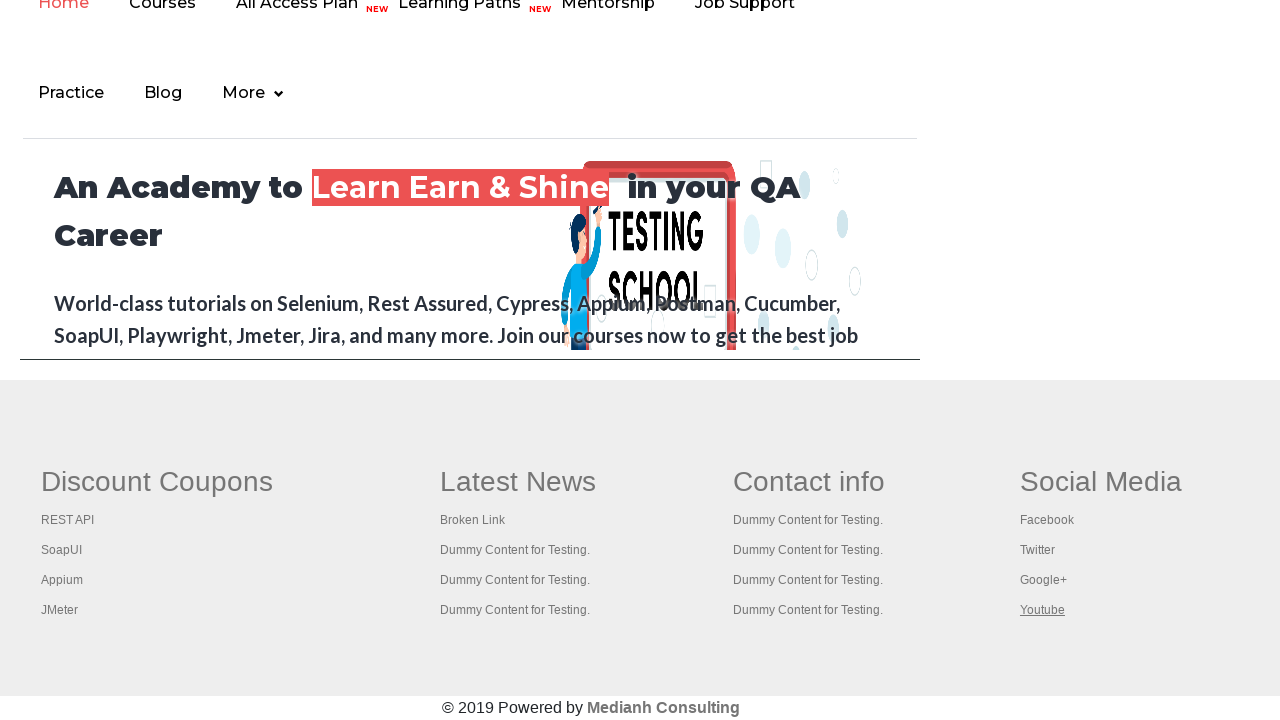

Tab 2 loaded: REST API Tutorial
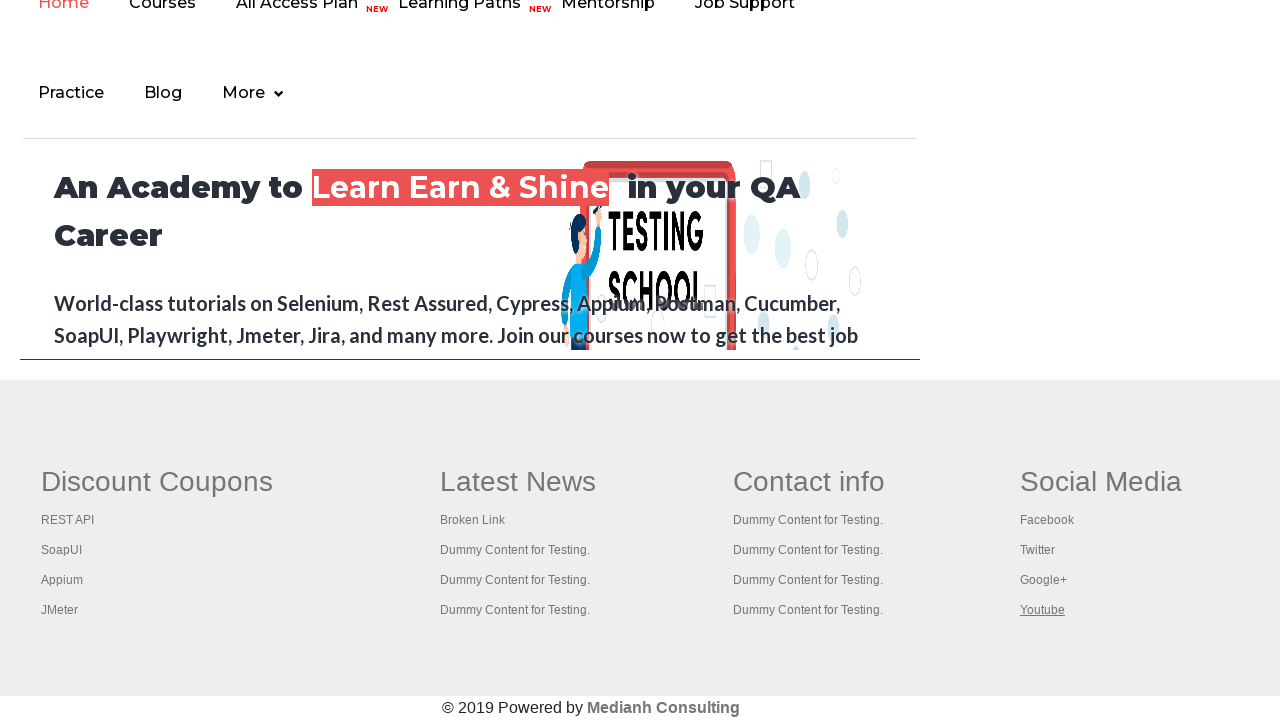

Tab 3 loaded: The World’s Most Popular API Testing Tool | SoapUI
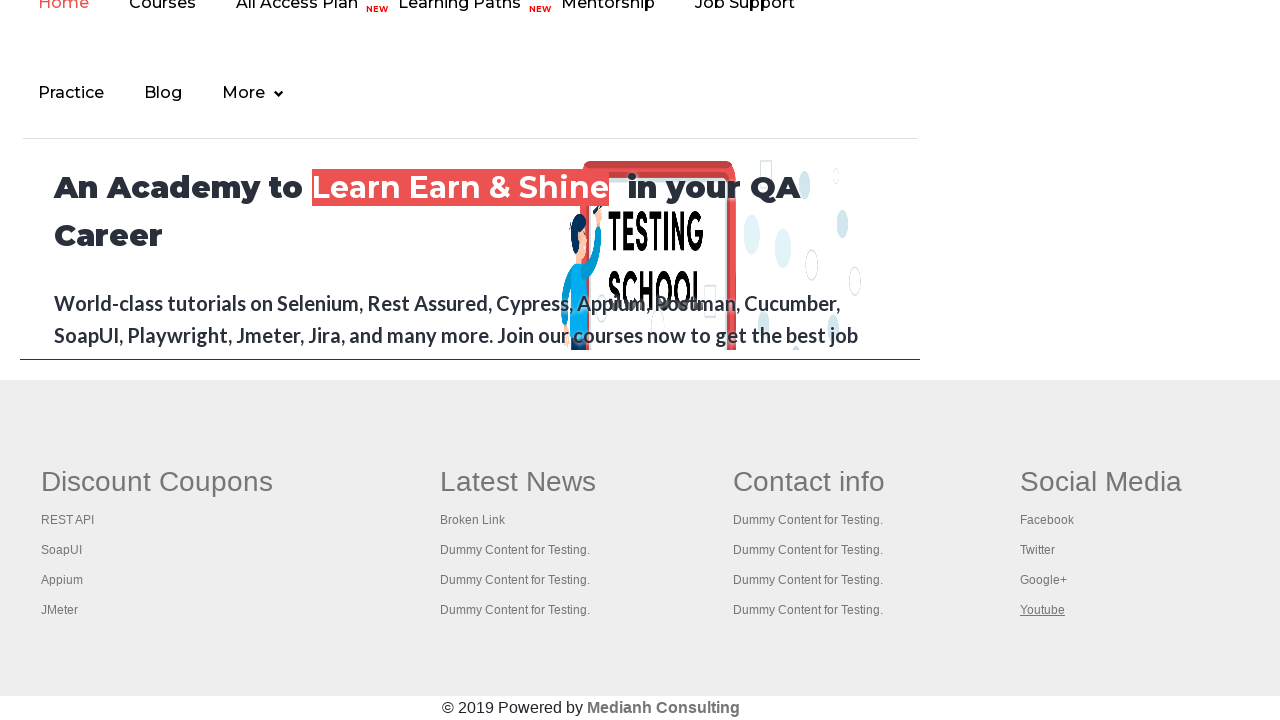

Tab 4 loaded: Appium tutorial for Mobile Apps testing | RahulShetty Academy | Rahul
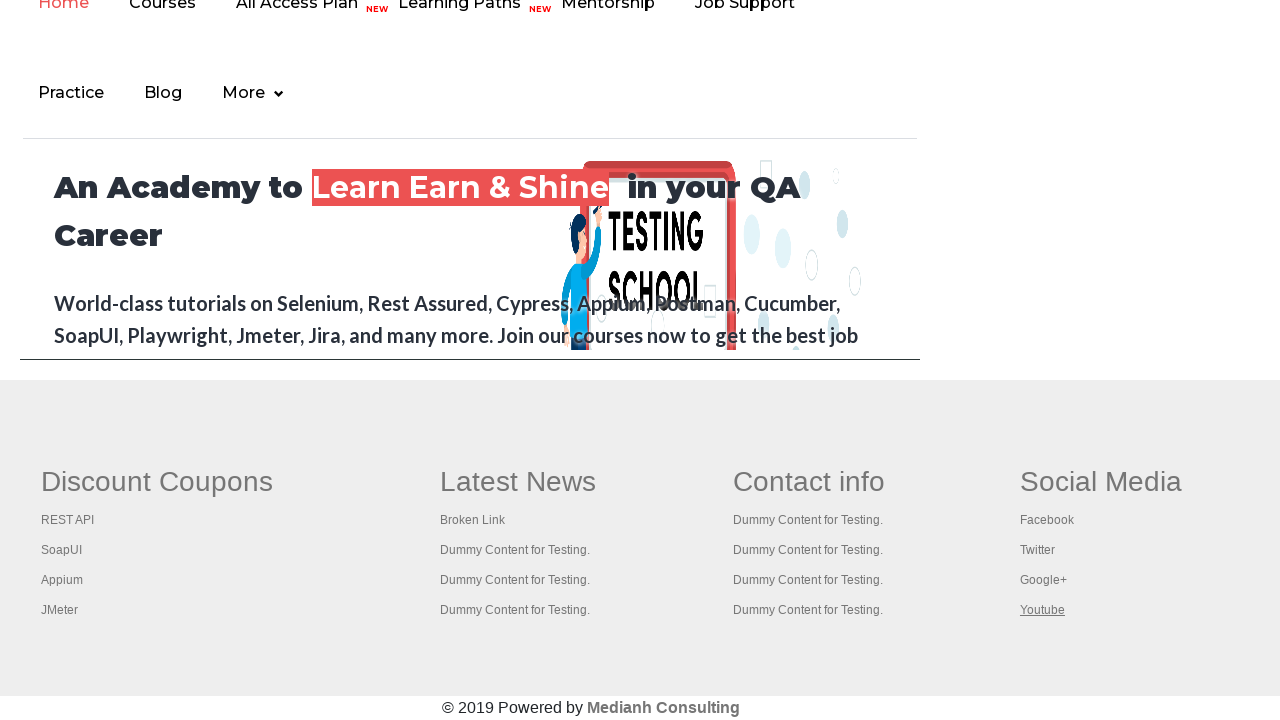

Tab 5 loaded: Apache JMeter - Apache JMeter™
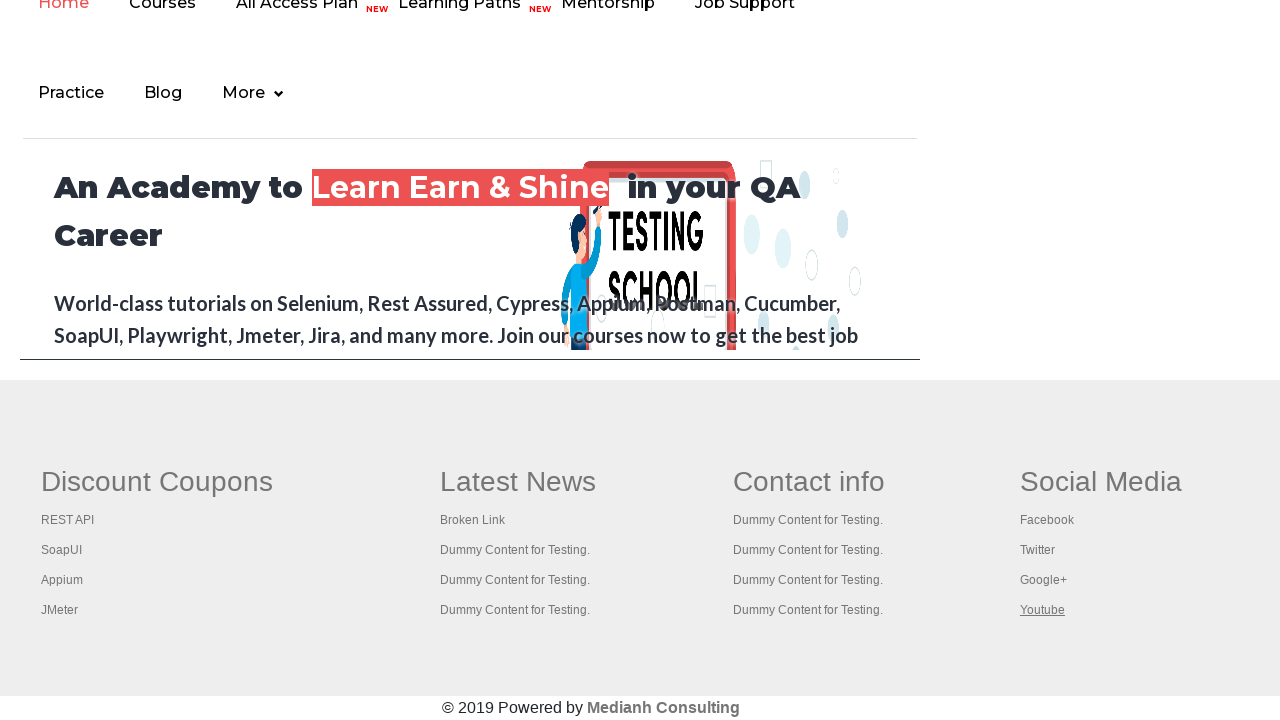

Tab 6 loaded: Practice Page
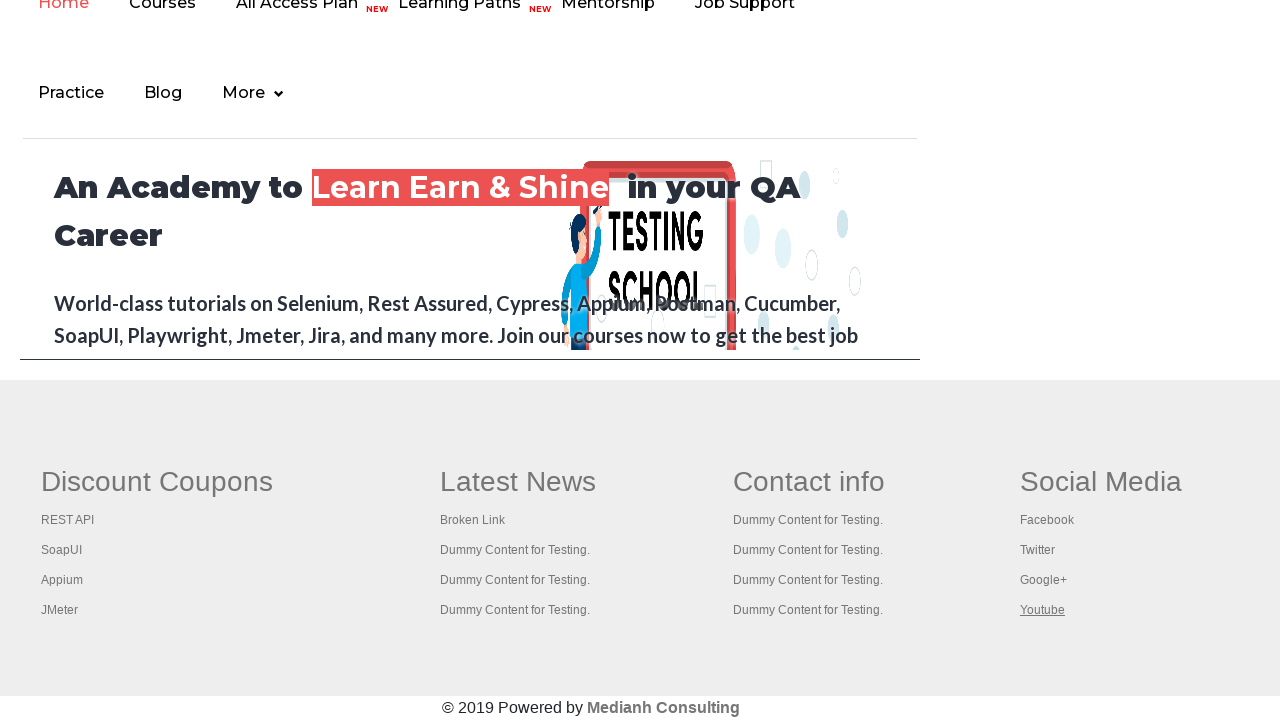

Tab 7 loaded: 
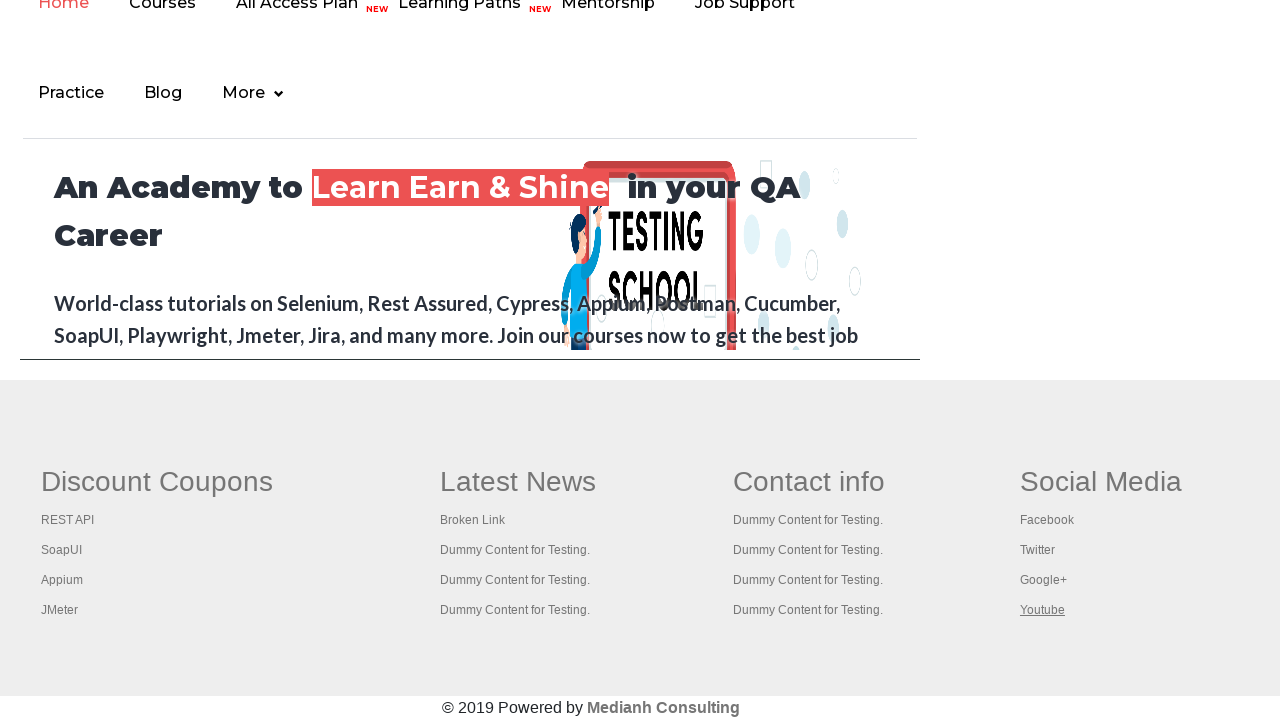

Tab 8 loaded: Practice Page
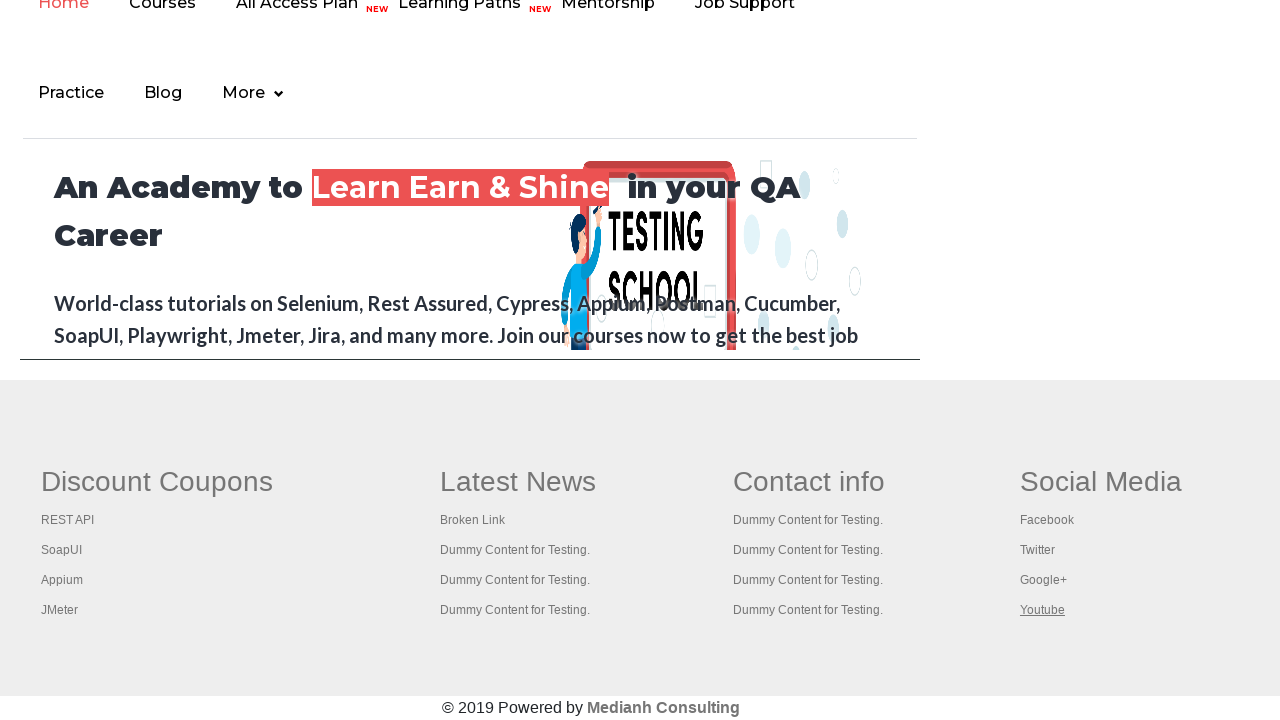

Tab 9 loaded: Practice Page
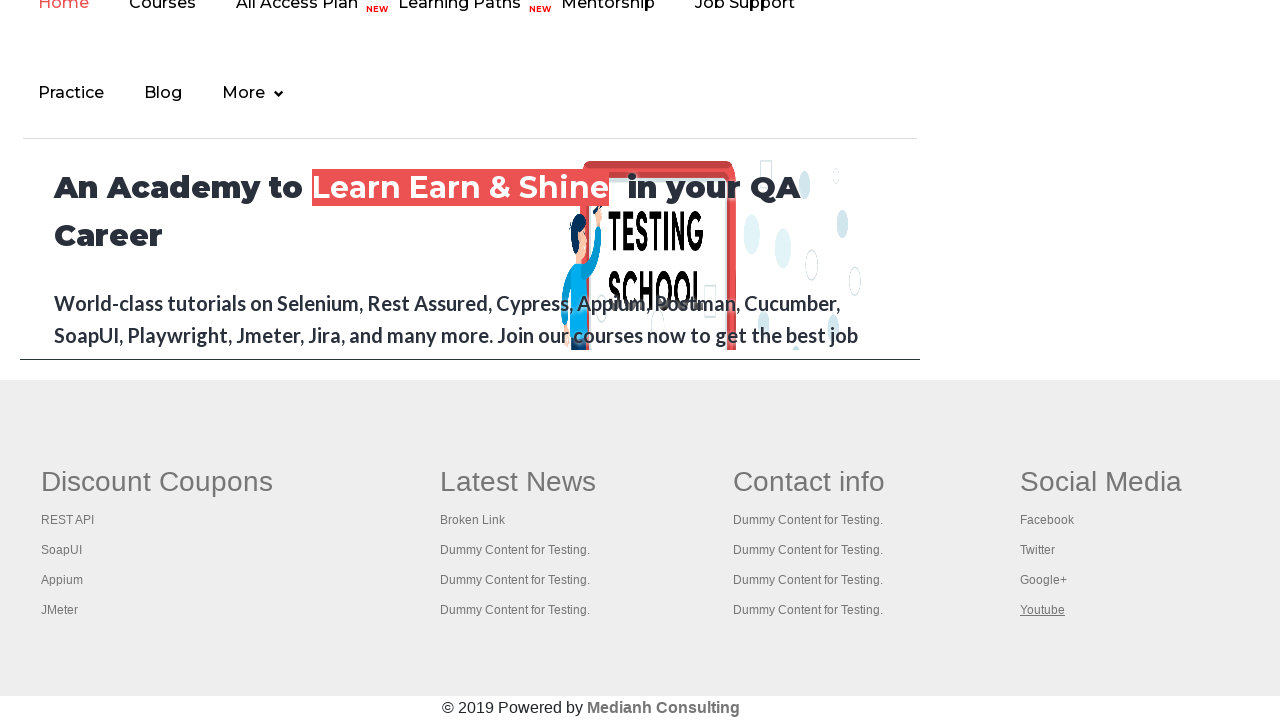

Tab 10 loaded: Practice Page
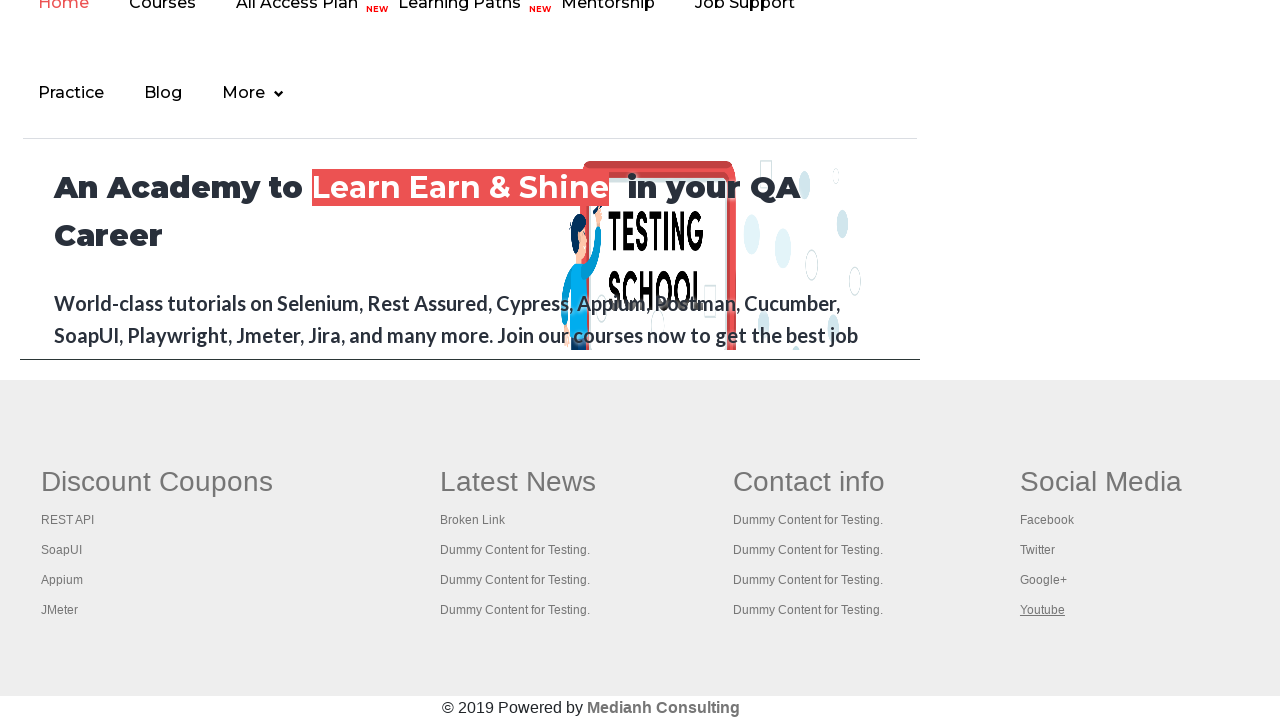

Tab 11 loaded: Practice Page
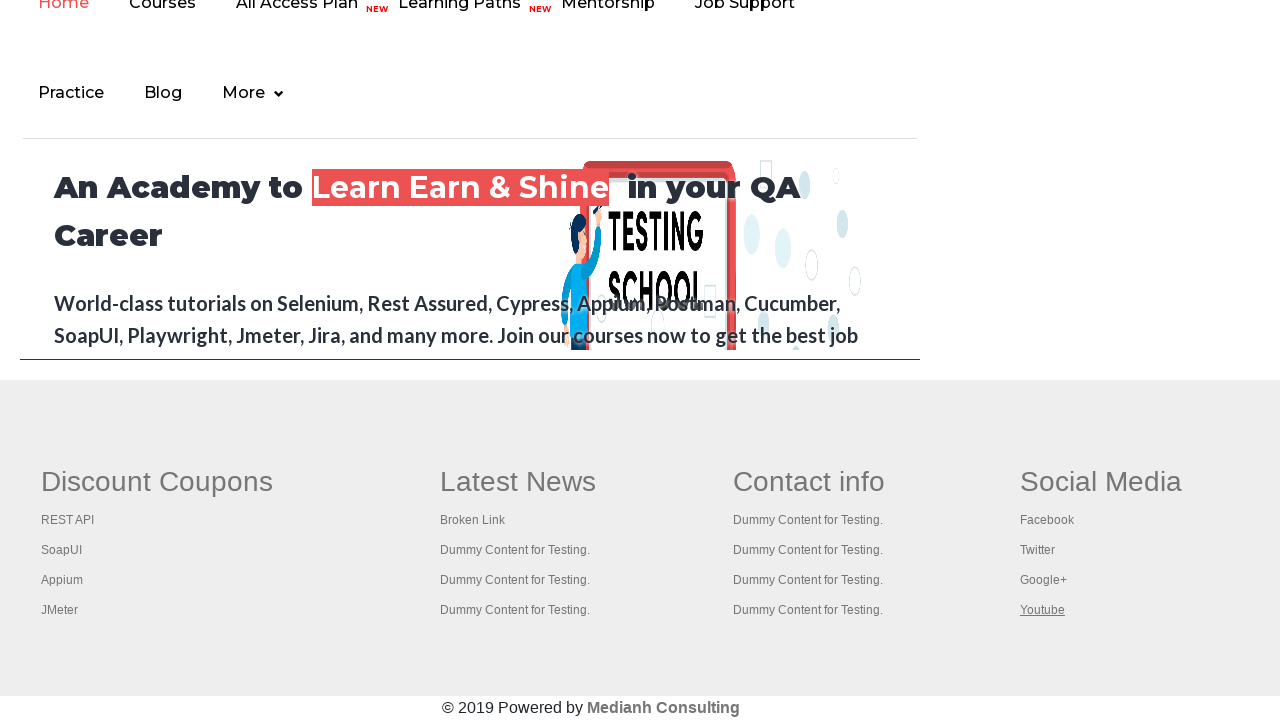

Tab 12 loaded: Practice Page
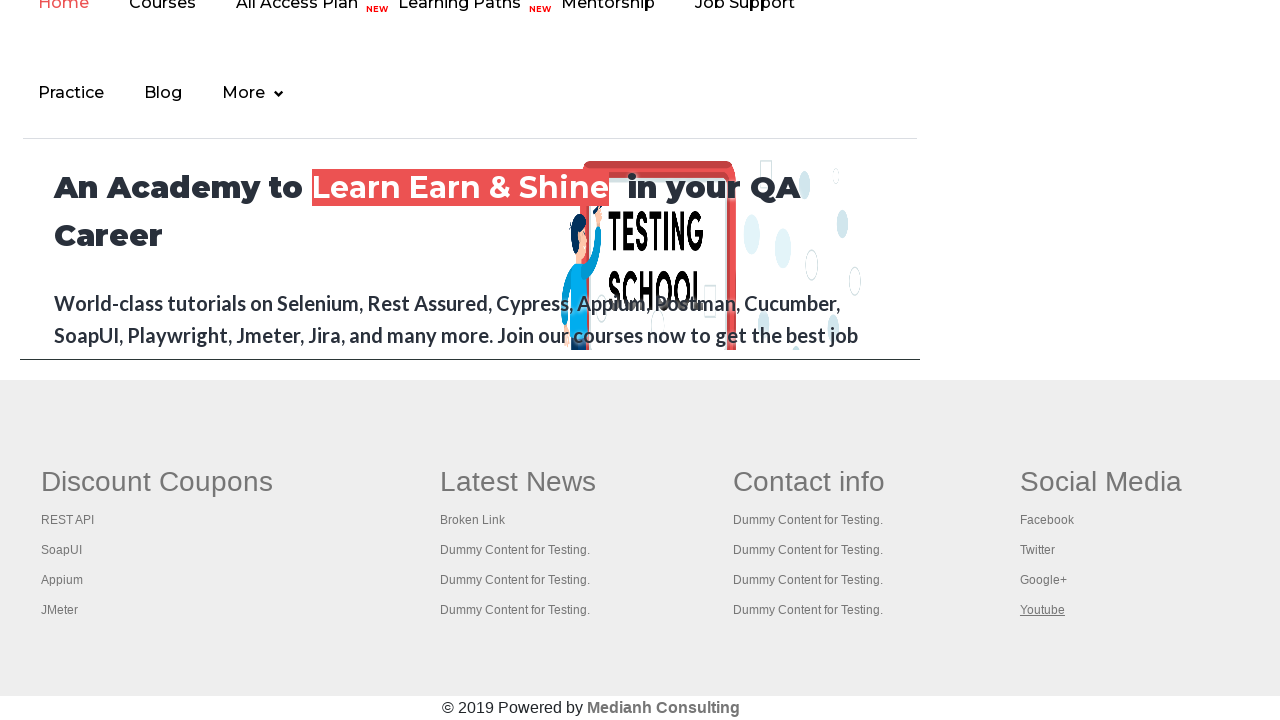

Tab 13 loaded: Practice Page
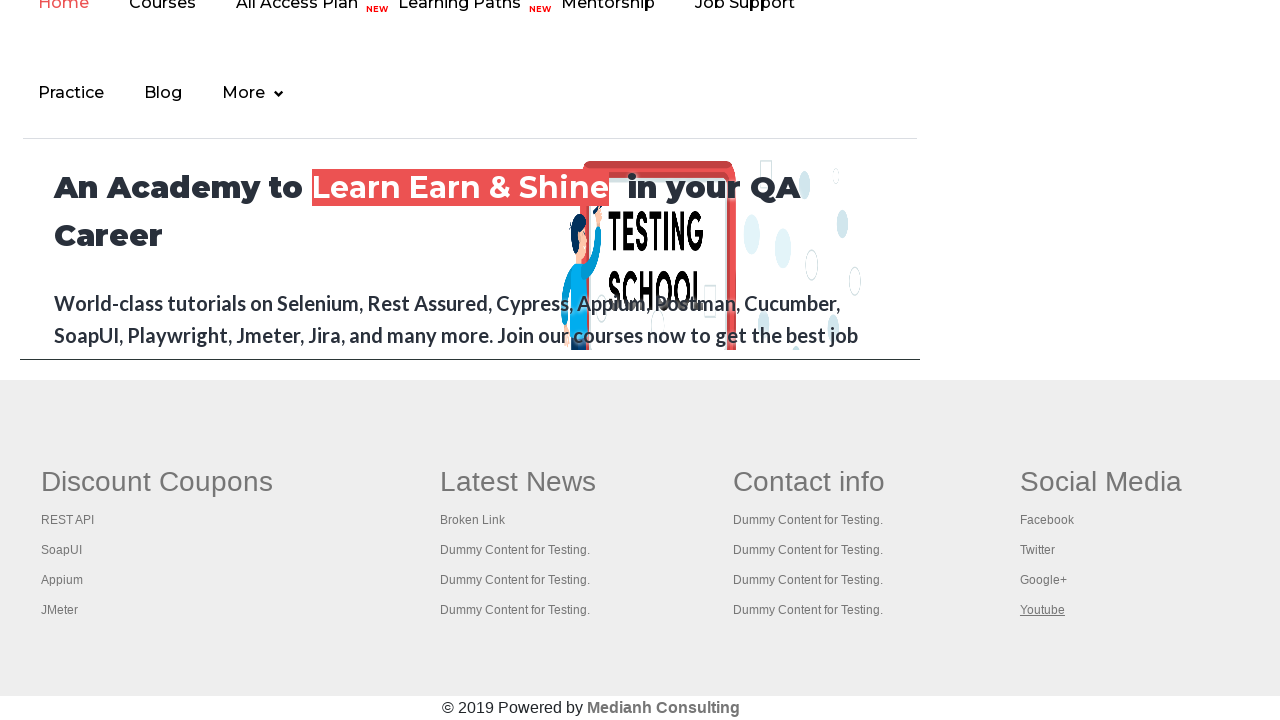

Tab 14 loaded: Practice Page
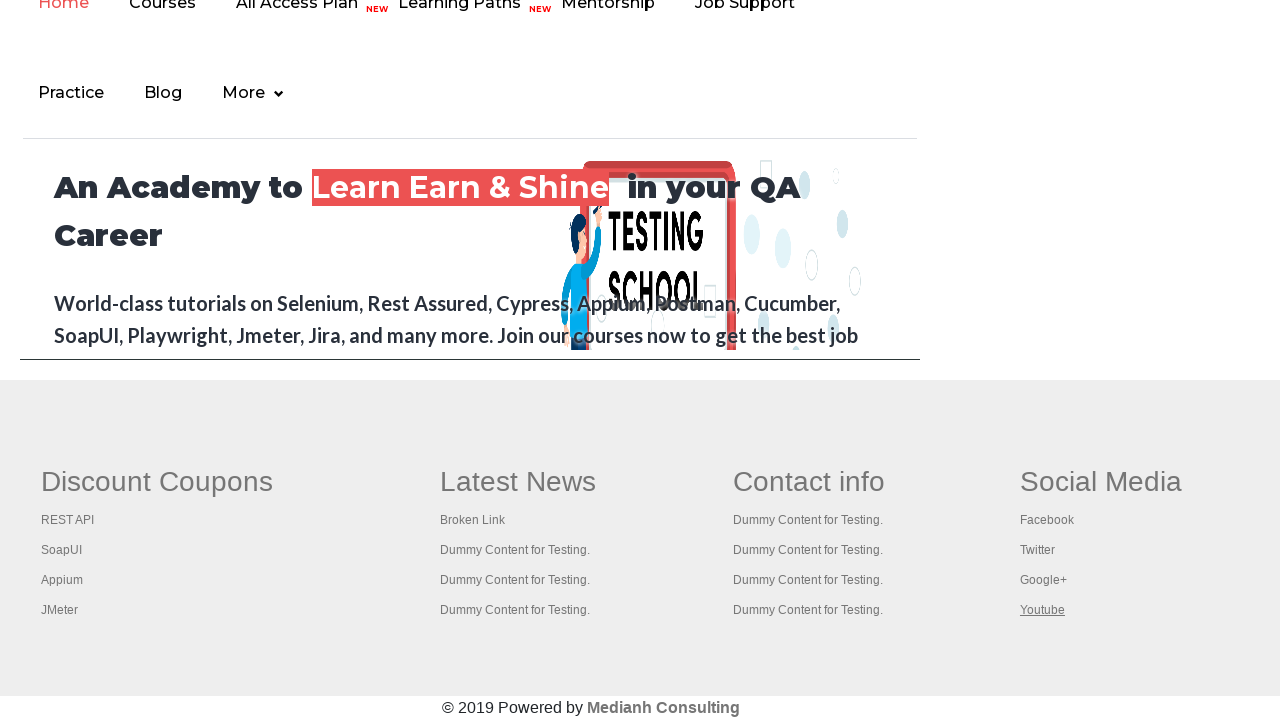

Tab 15 loaded: Practice Page
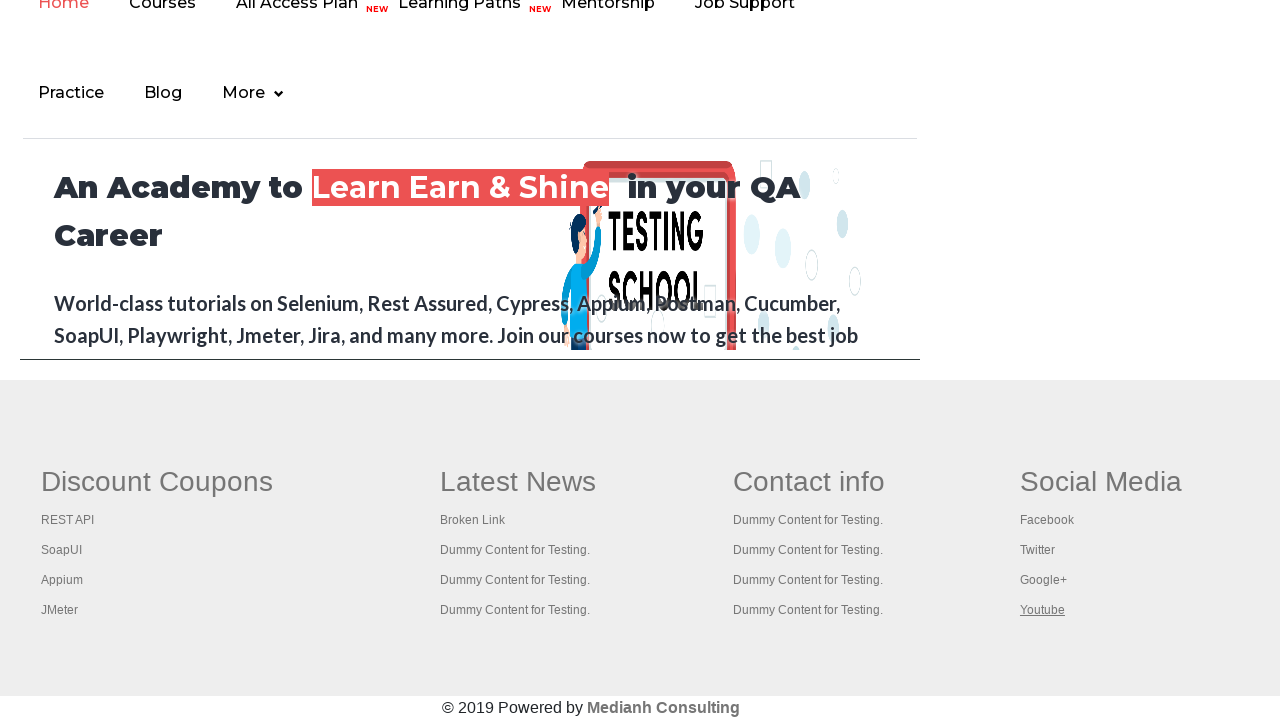

Tab 16 loaded: Practice Page
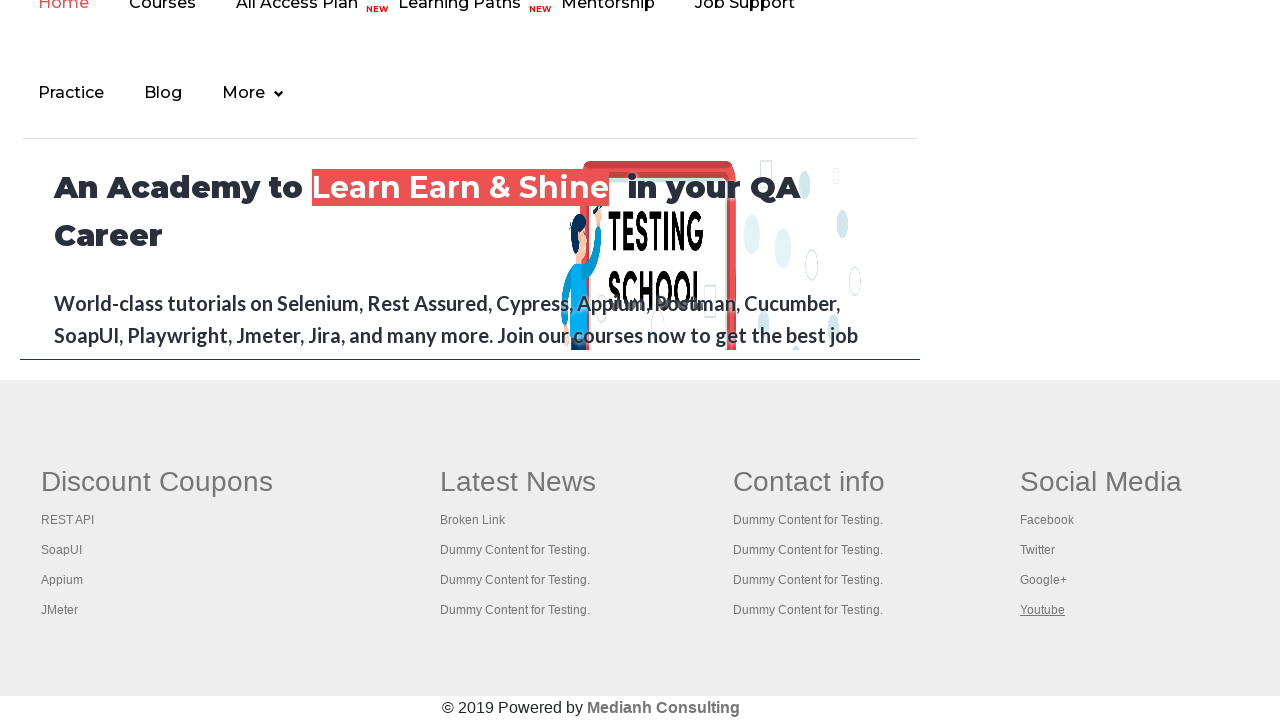

Tab 17 loaded: Practice Page
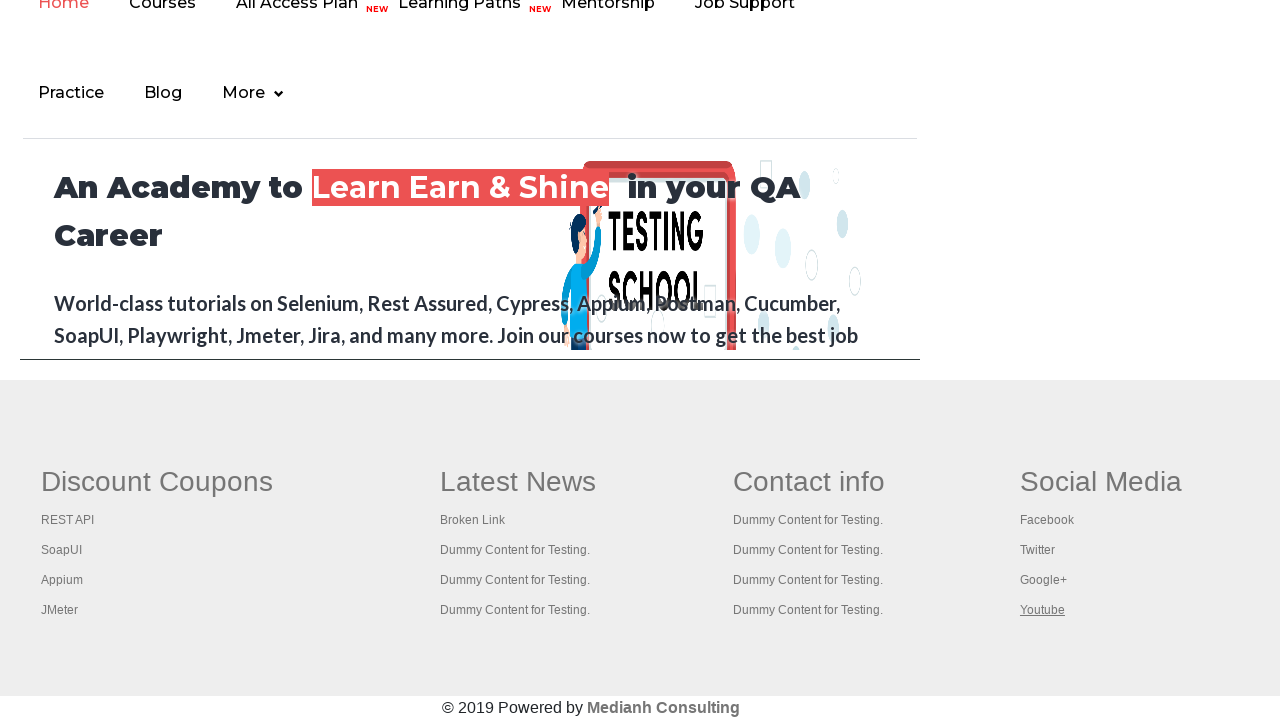

Tab 18 loaded: Practice Page
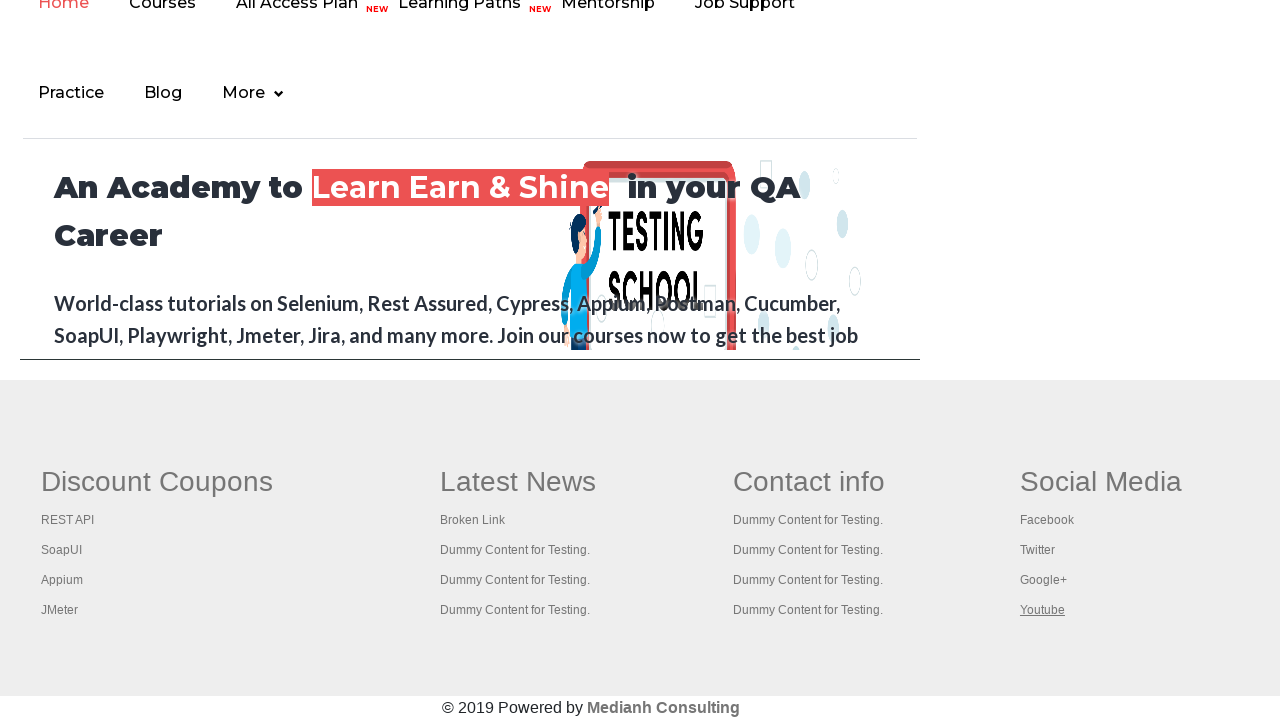

Tab 19 loaded: Practice Page
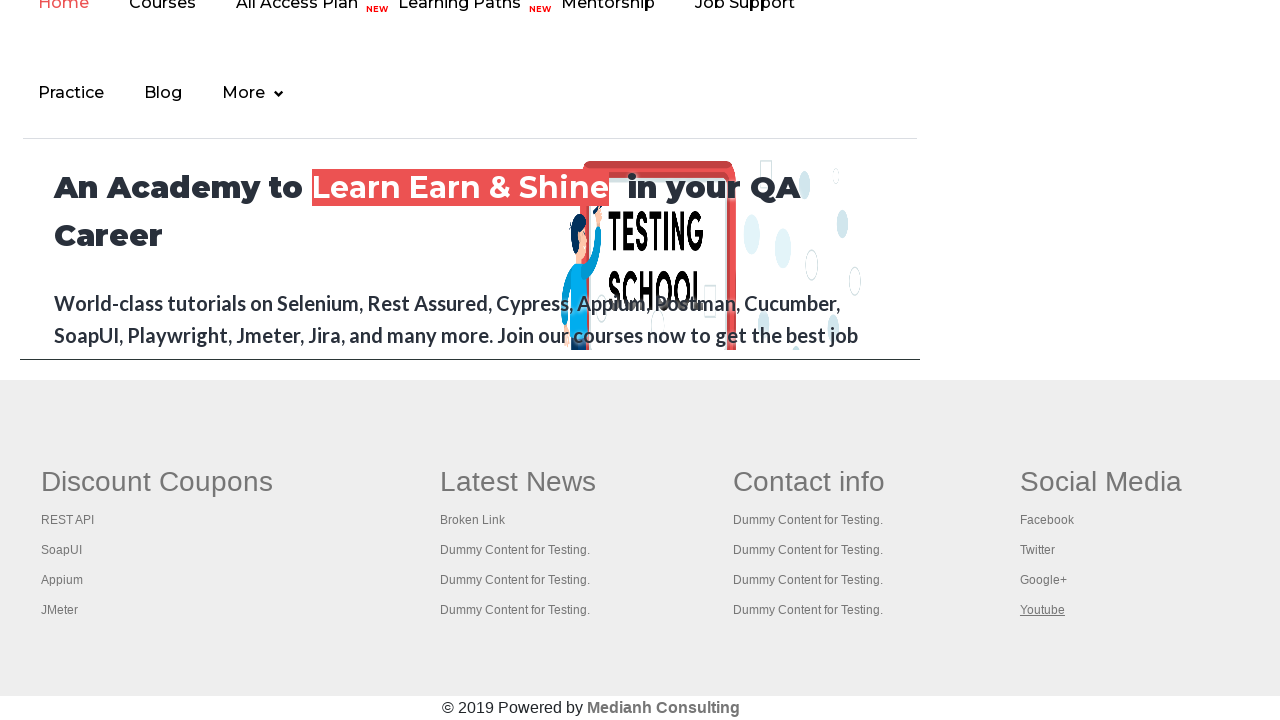

Tab 20 loaded: Practice Page
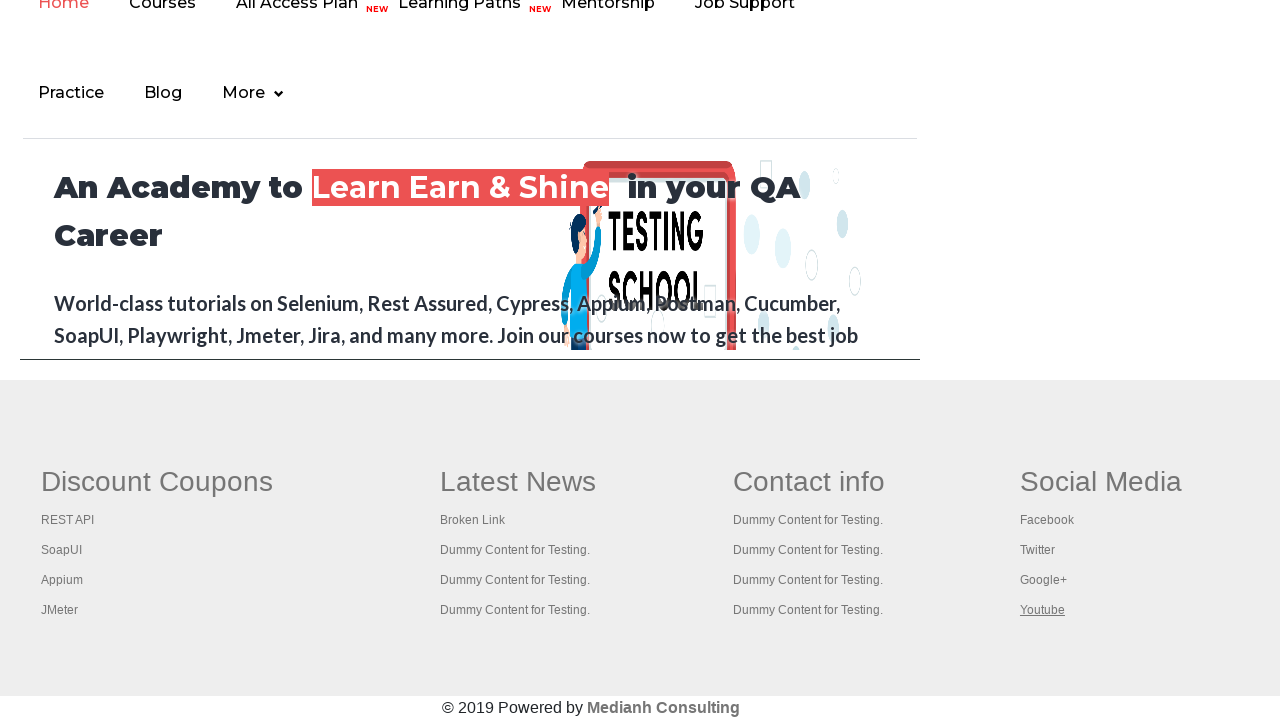

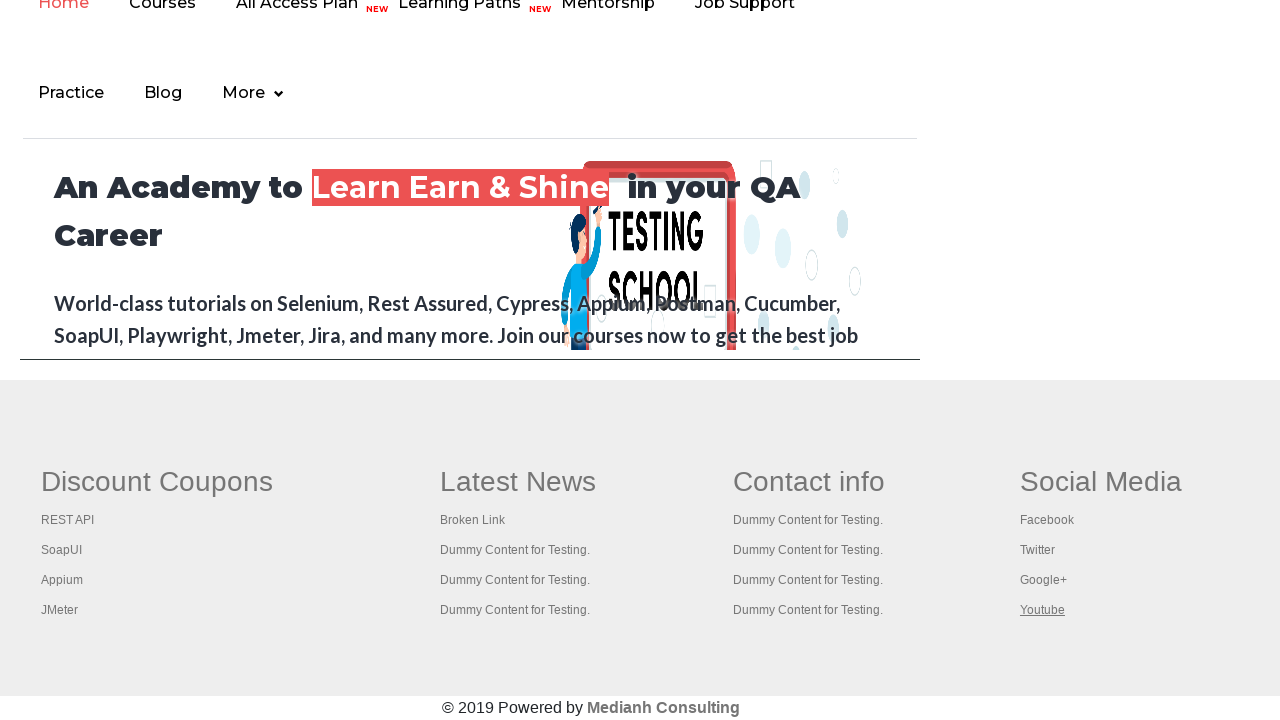